Tests blog pagination functionality by navigating through multiple pages and verifying that blog titles are present and non-empty on each page

Starting URL: https://world.optimizely.com/blogs/

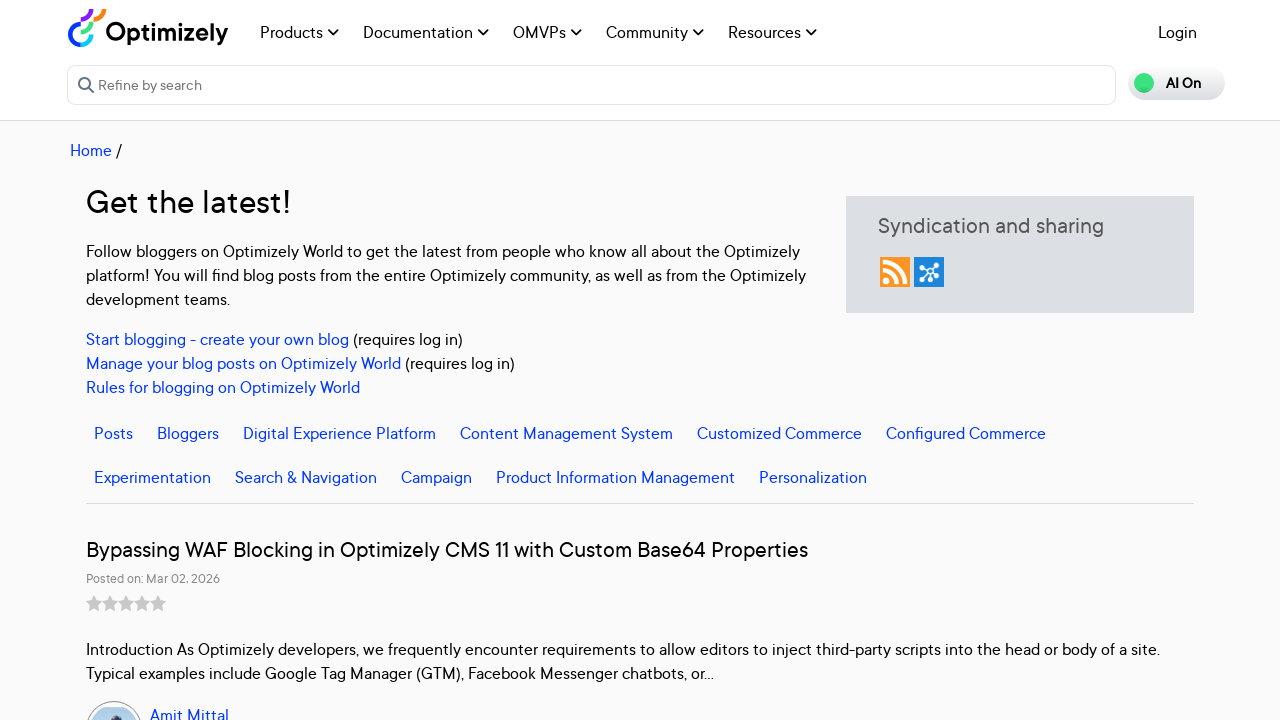

Blog list titles loaded on current page
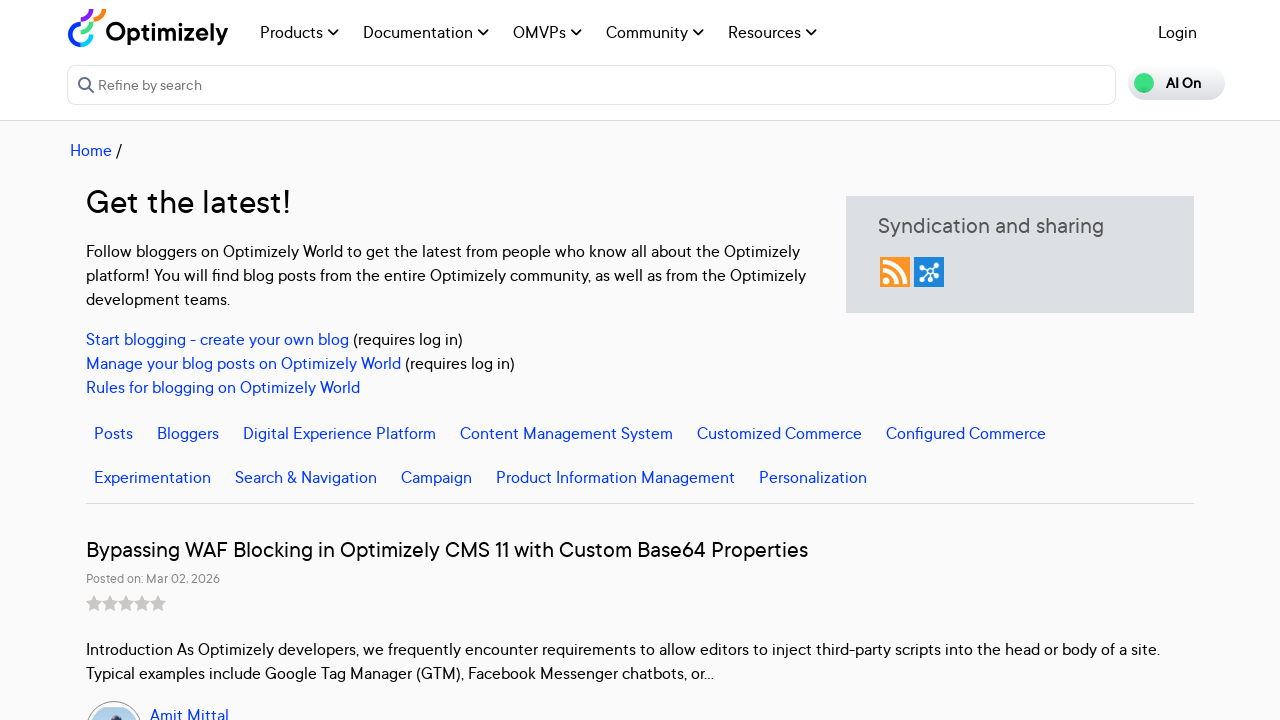

Retrieved 8 blog titles from current page
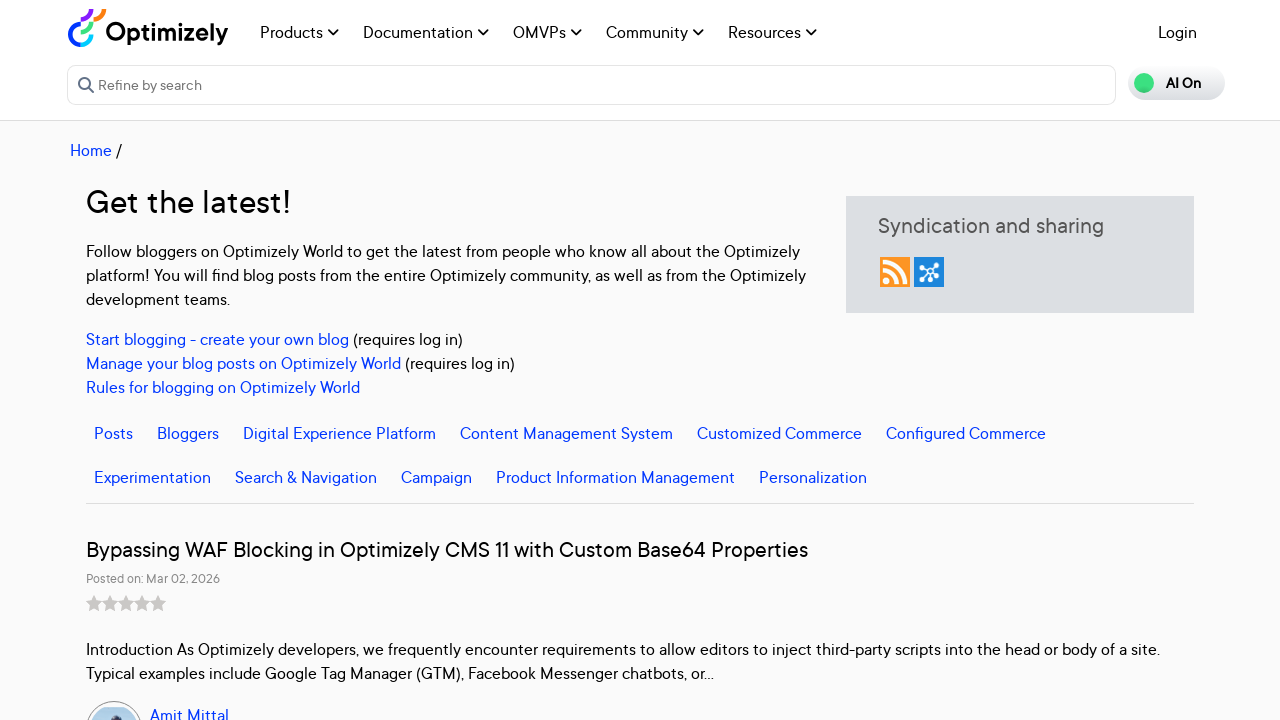

Verified all blog titles on current page are non-empty
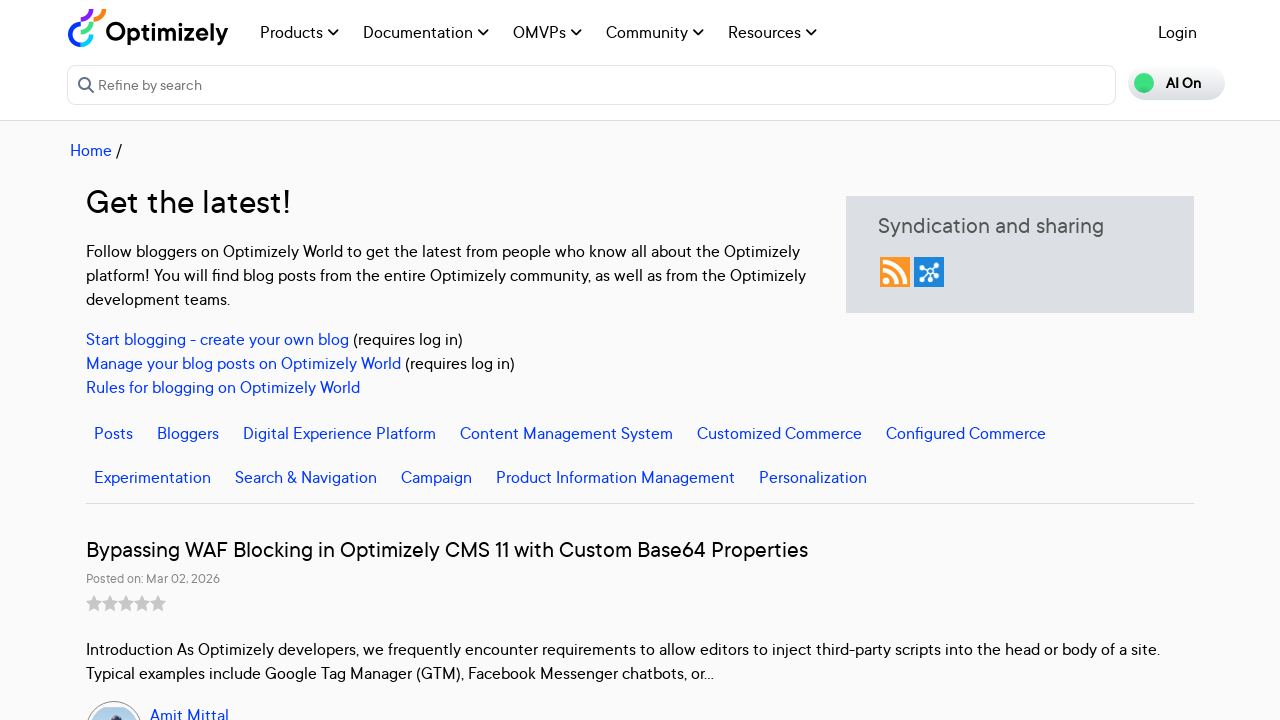

Clicked next page button to navigate to page 2 at (782, 420) on a.nextButton
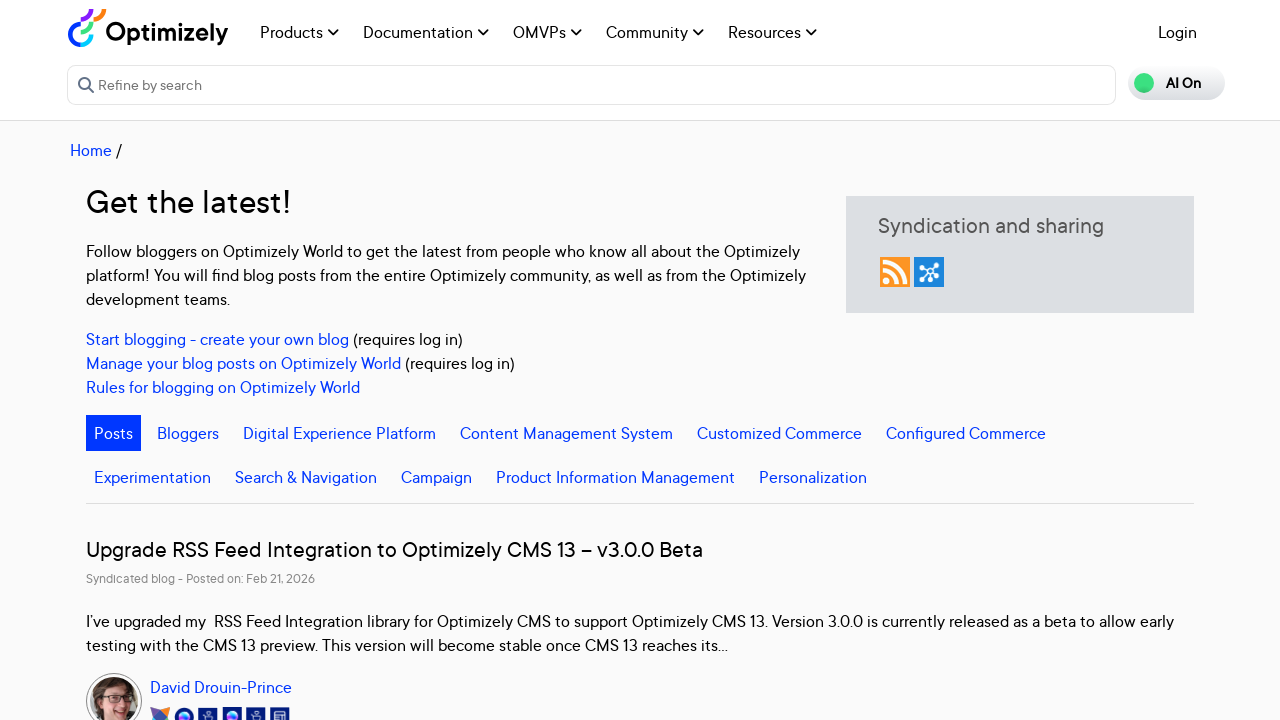

Next page content loaded
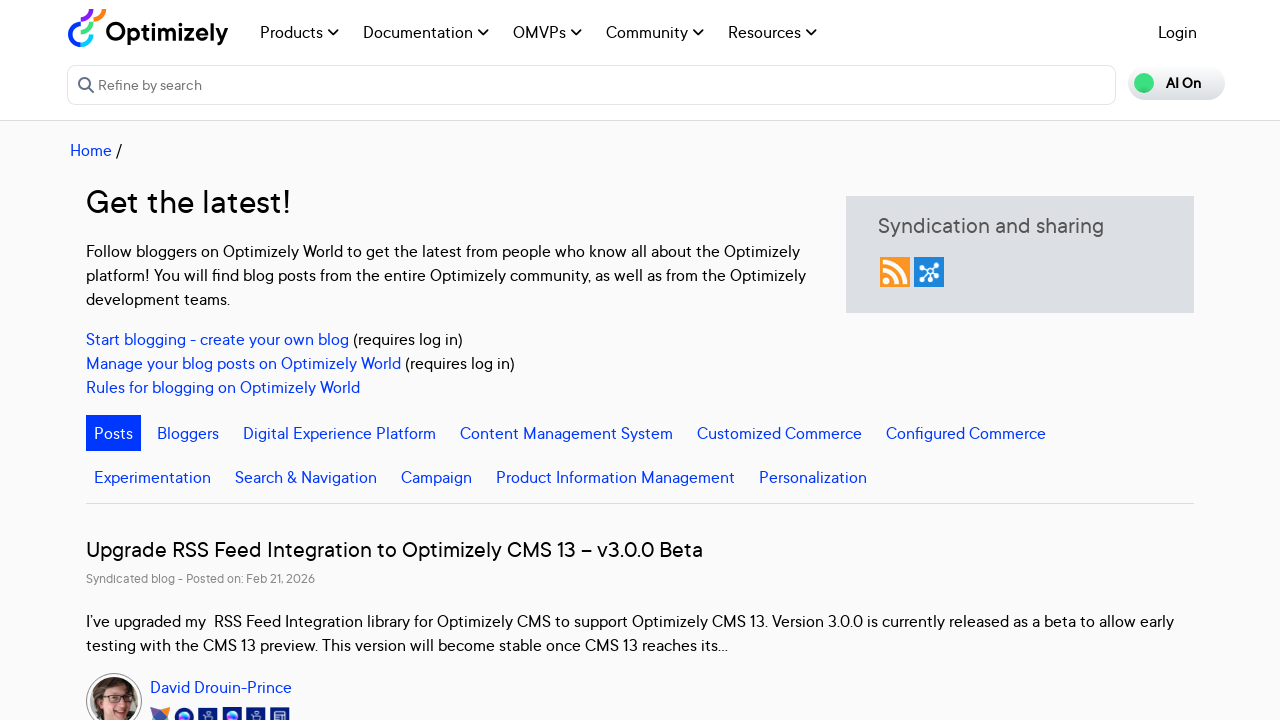

Blog list titles loaded on current page
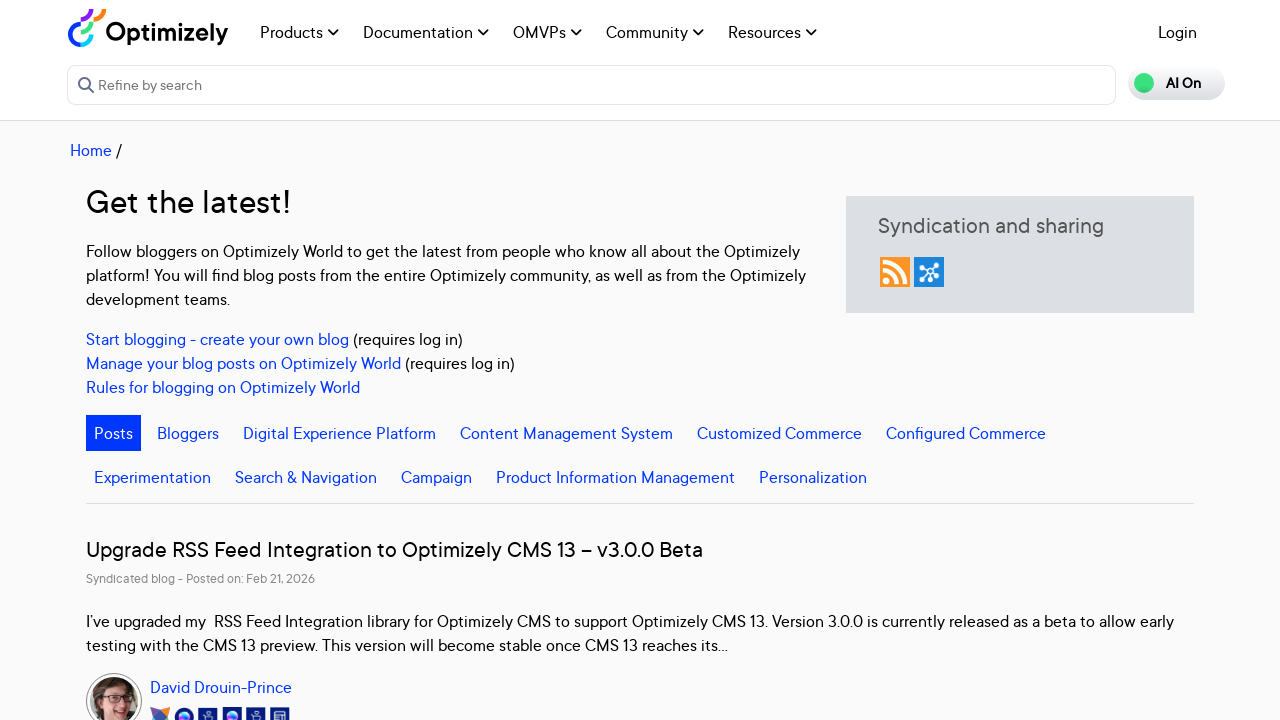

Retrieved 8 blog titles from current page
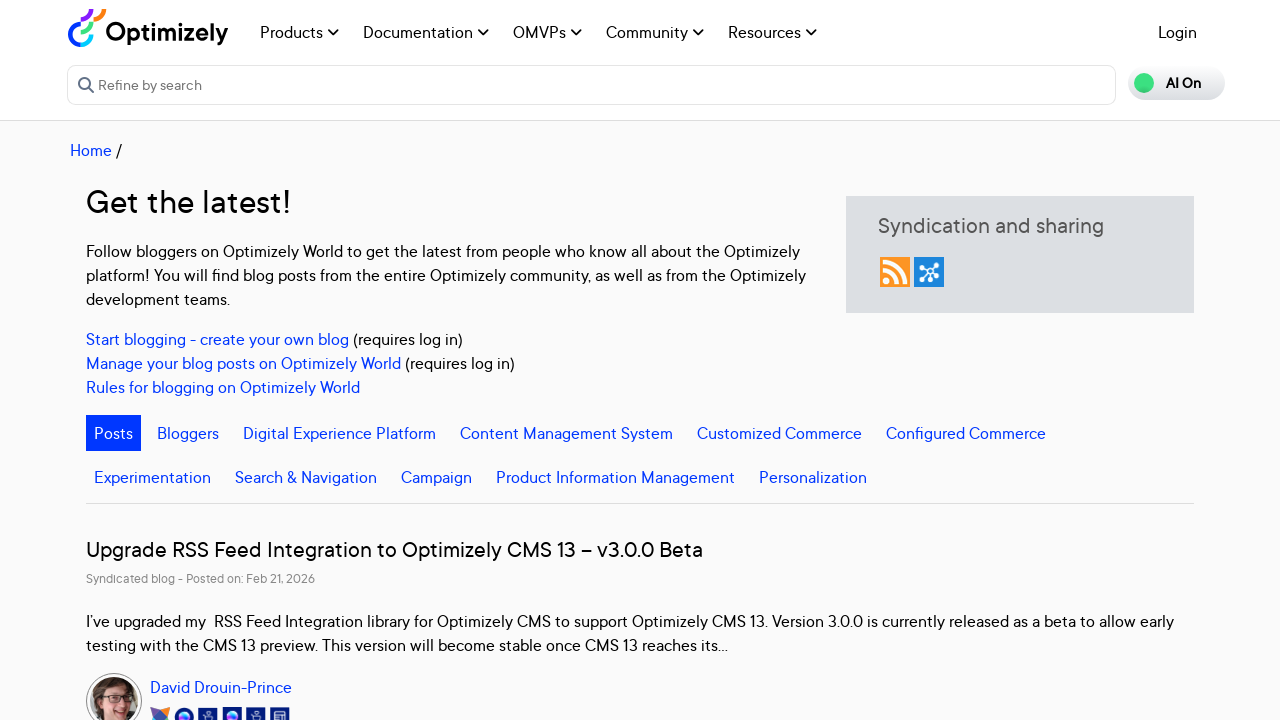

Verified all blog titles on current page are non-empty
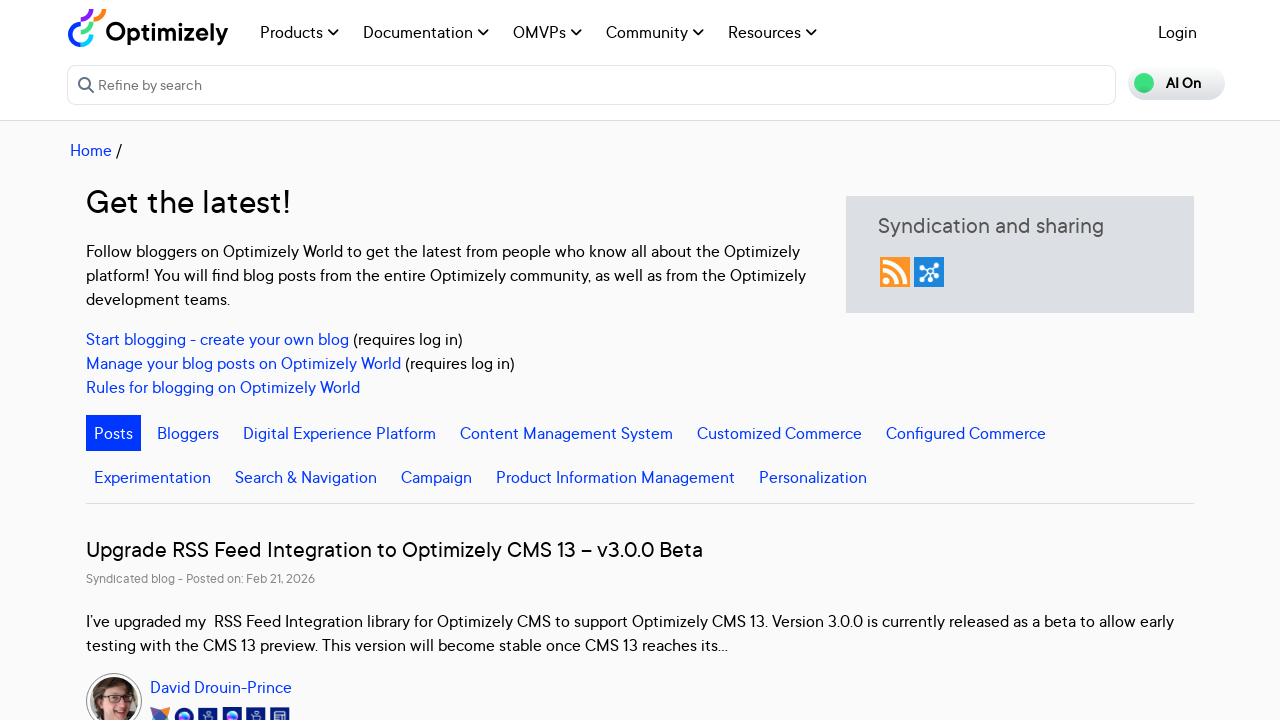

Clicked next page button to navigate to page 3 at (802, 420) on a.nextButton
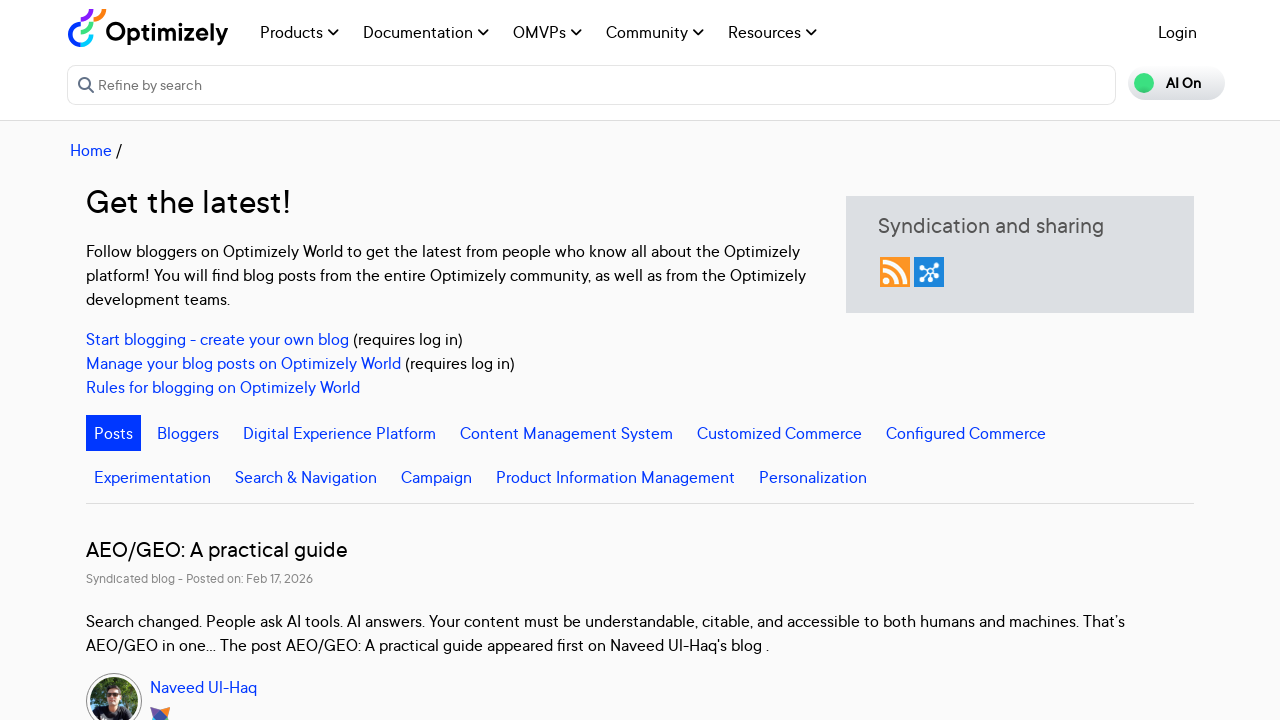

Next page content loaded
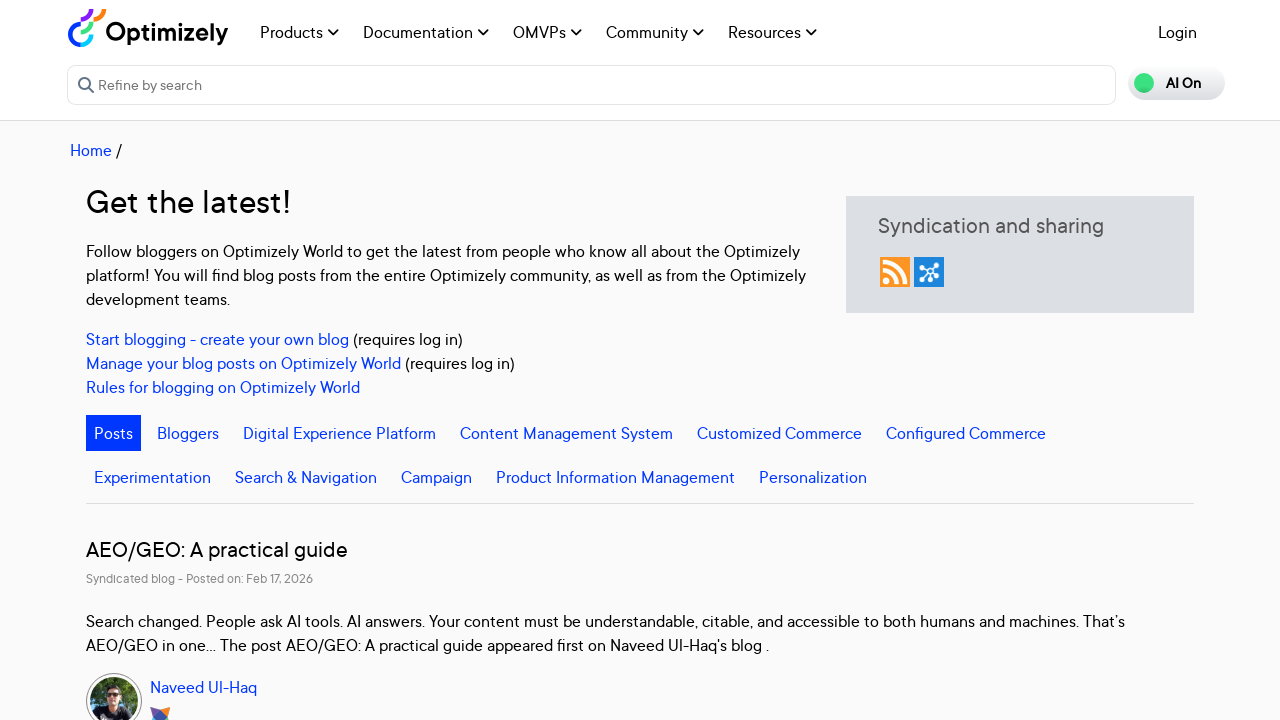

Blog list titles loaded on current page
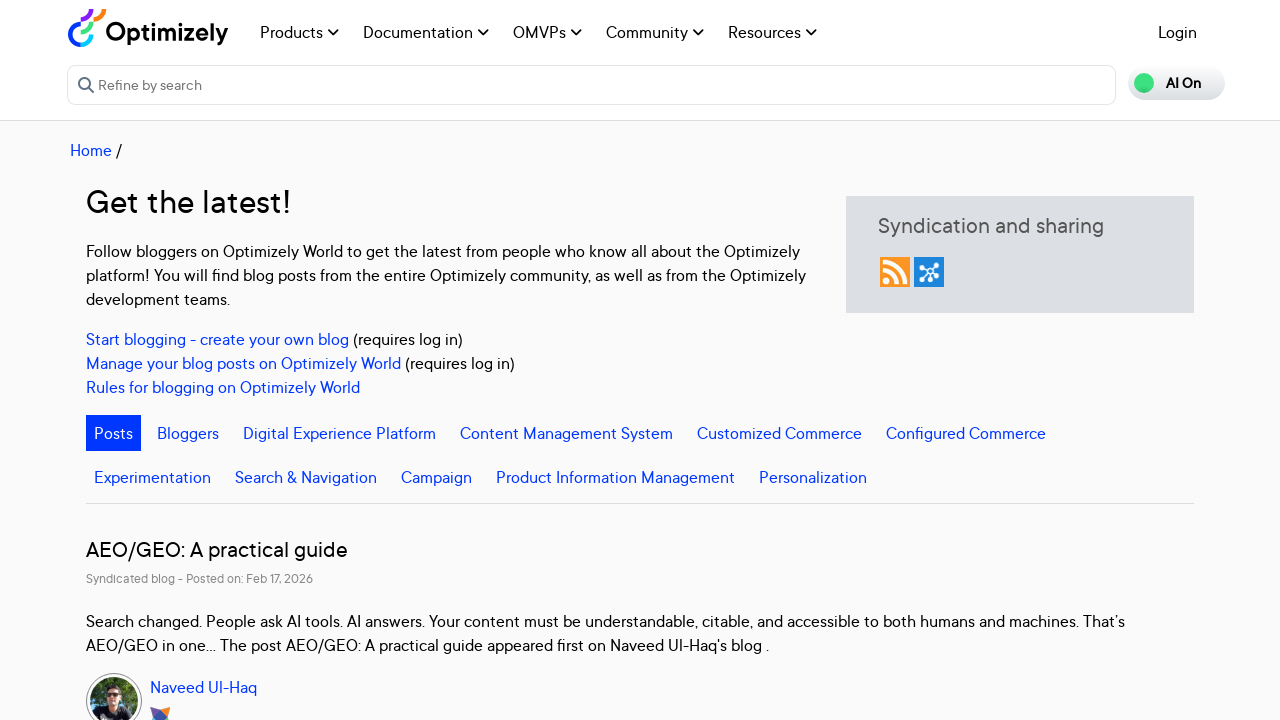

Retrieved 8 blog titles from current page
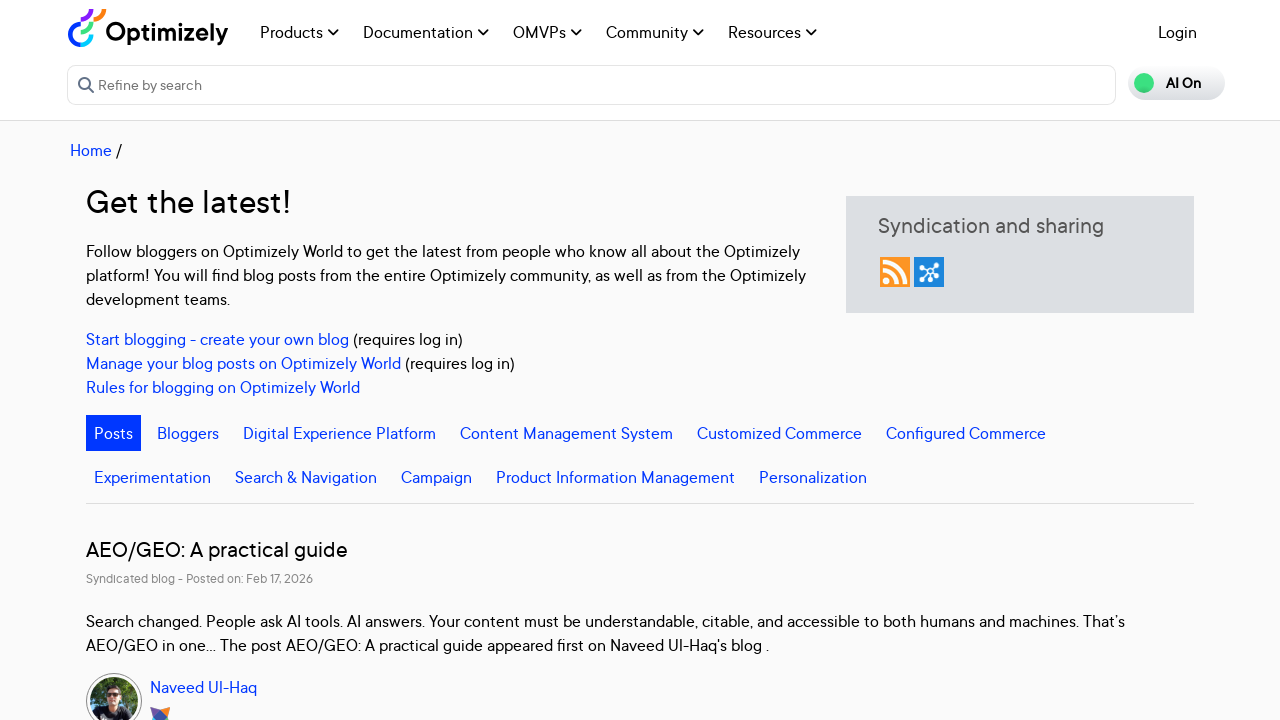

Verified all blog titles on current page are non-empty
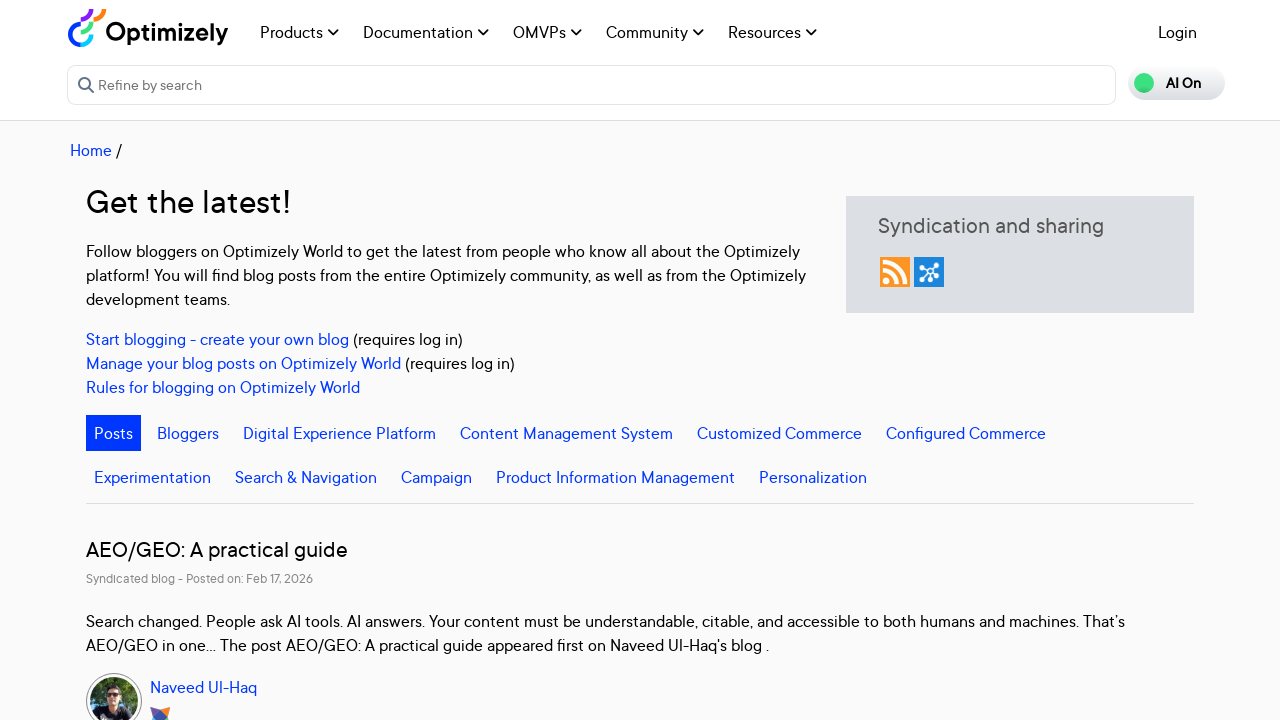

Clicked next page button to navigate to page 4 at (802, 420) on a.nextButton
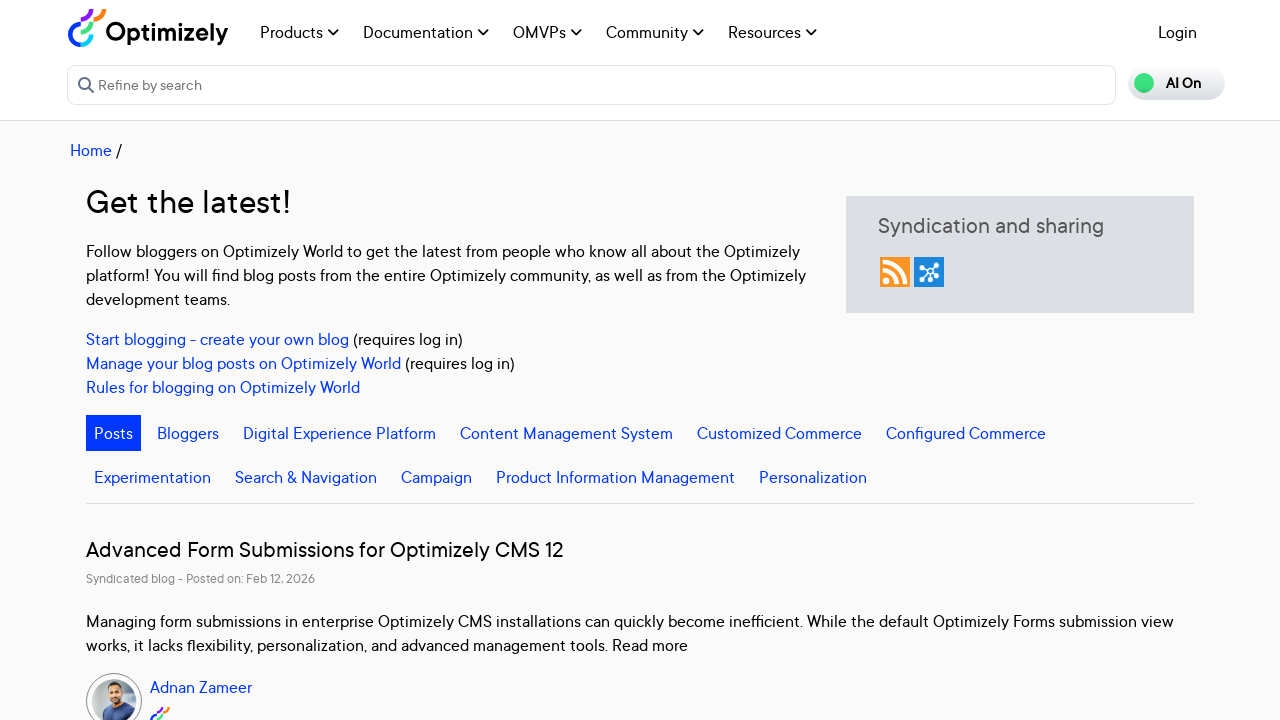

Next page content loaded
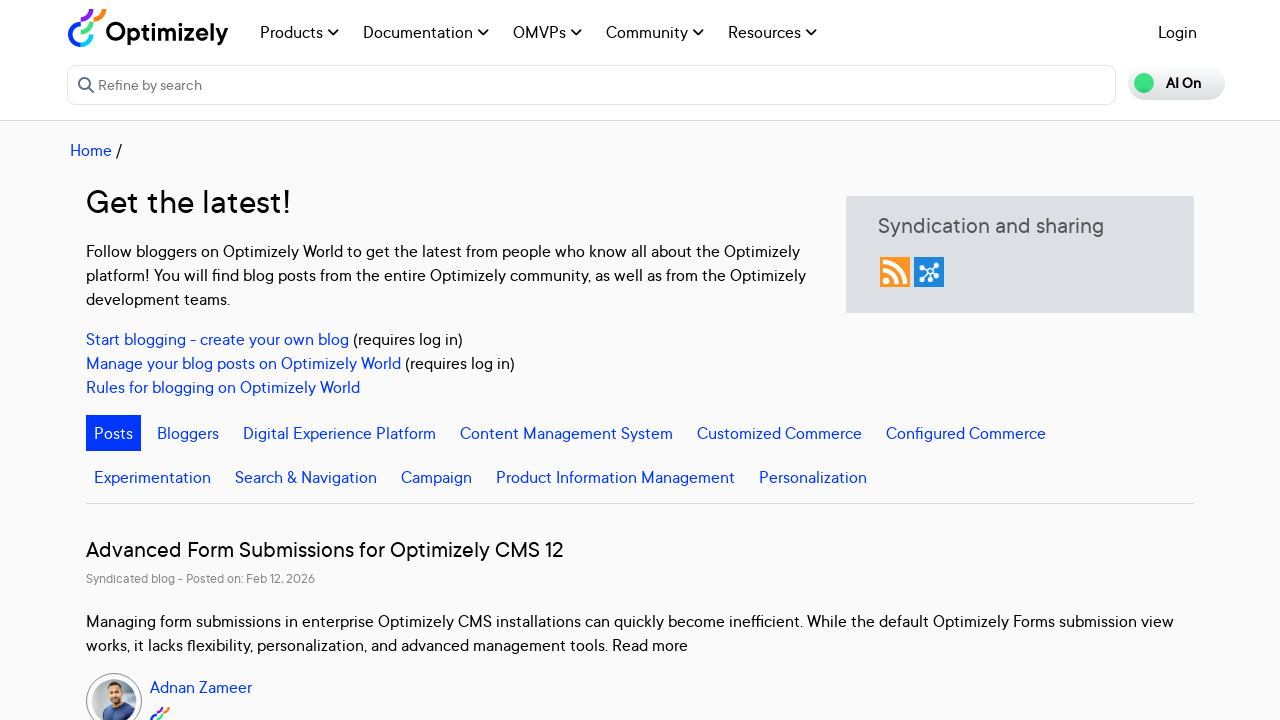

Blog list titles loaded on current page
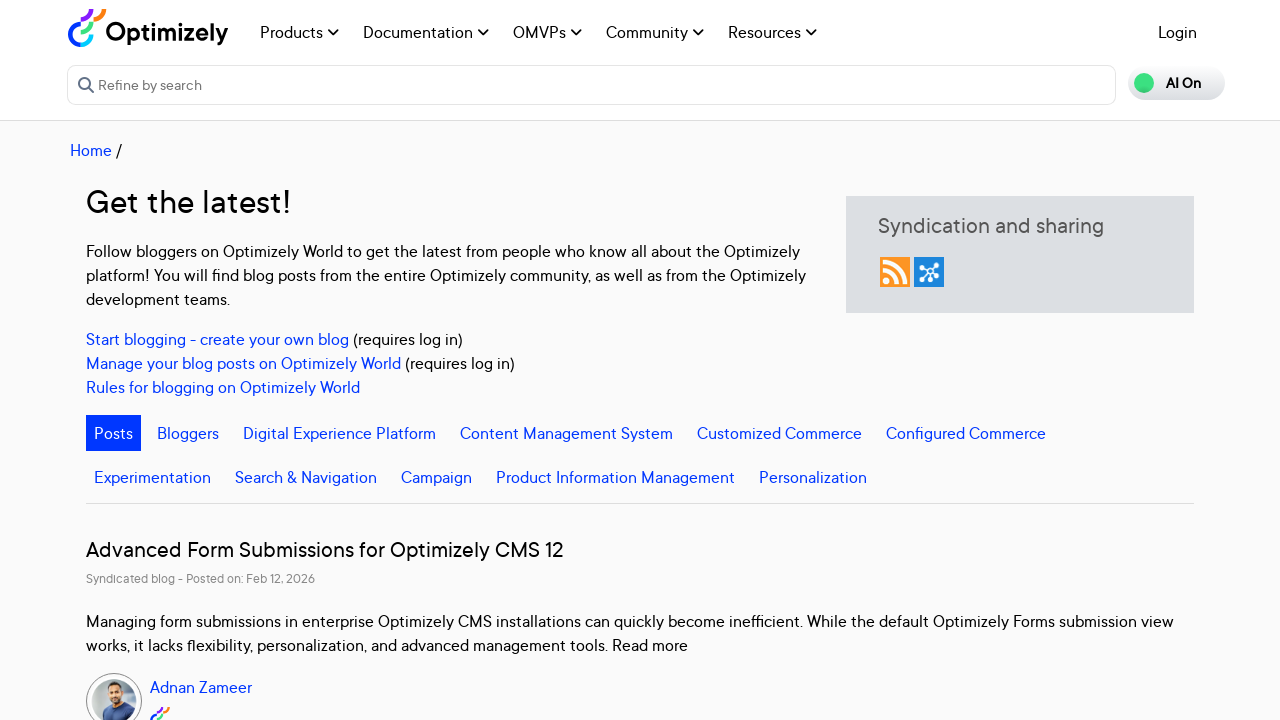

Retrieved 8 blog titles from current page
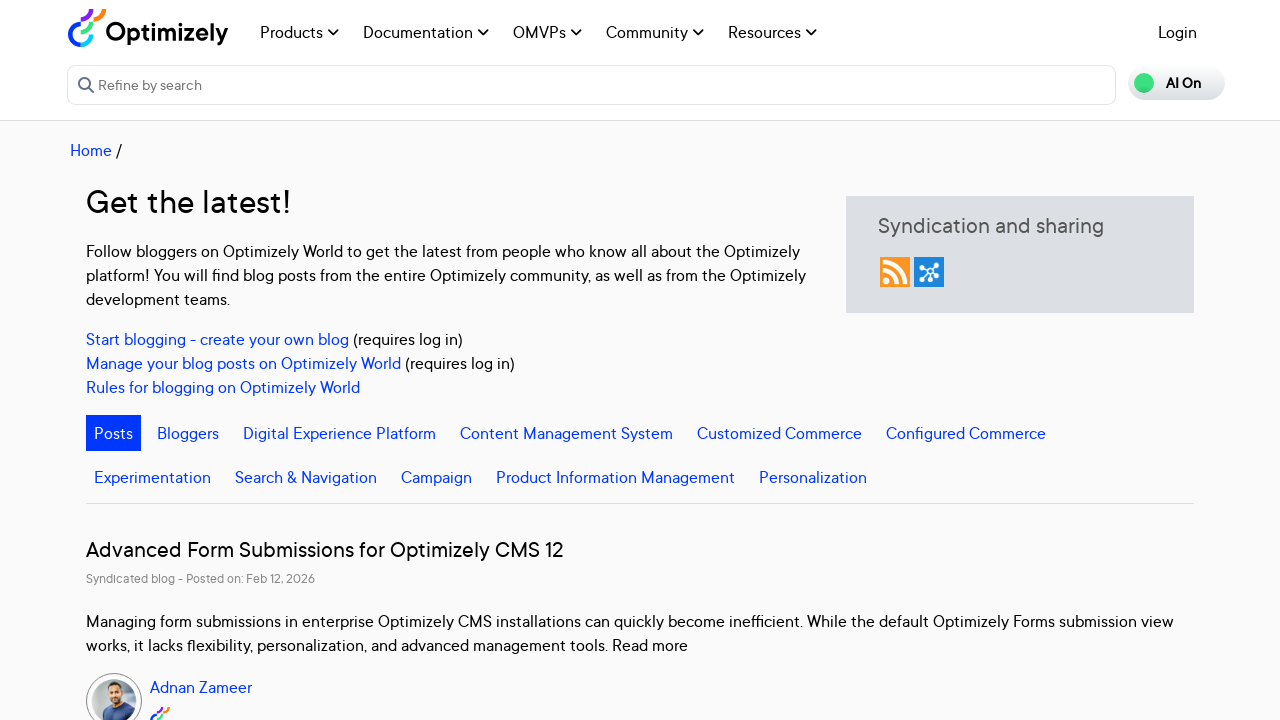

Verified all blog titles on current page are non-empty
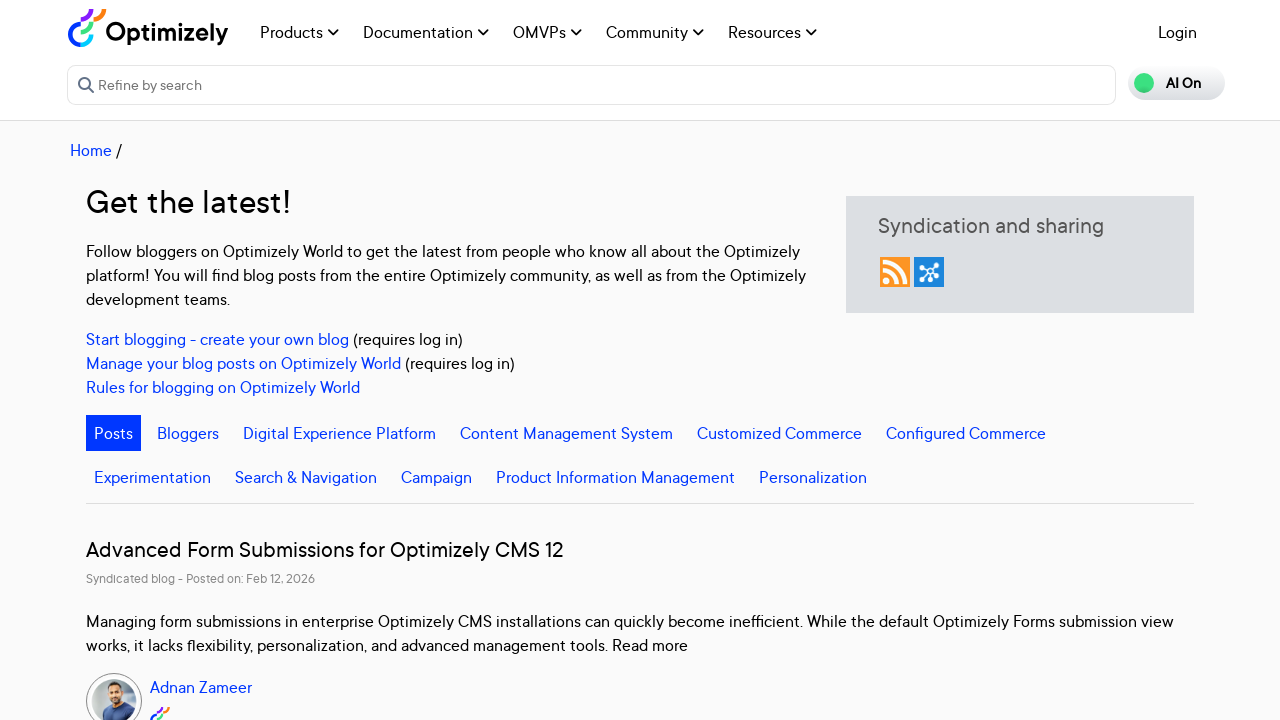

Clicked next page button to navigate to page 5 at (802, 420) on a.nextButton
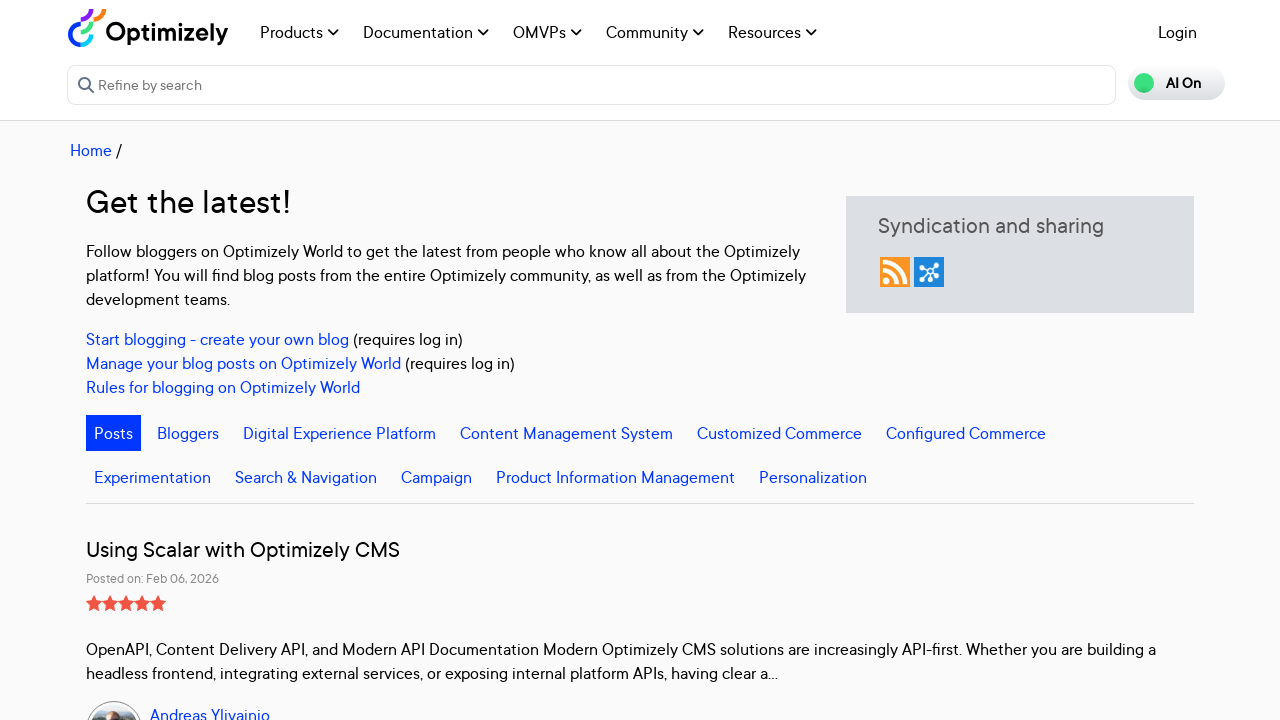

Next page content loaded
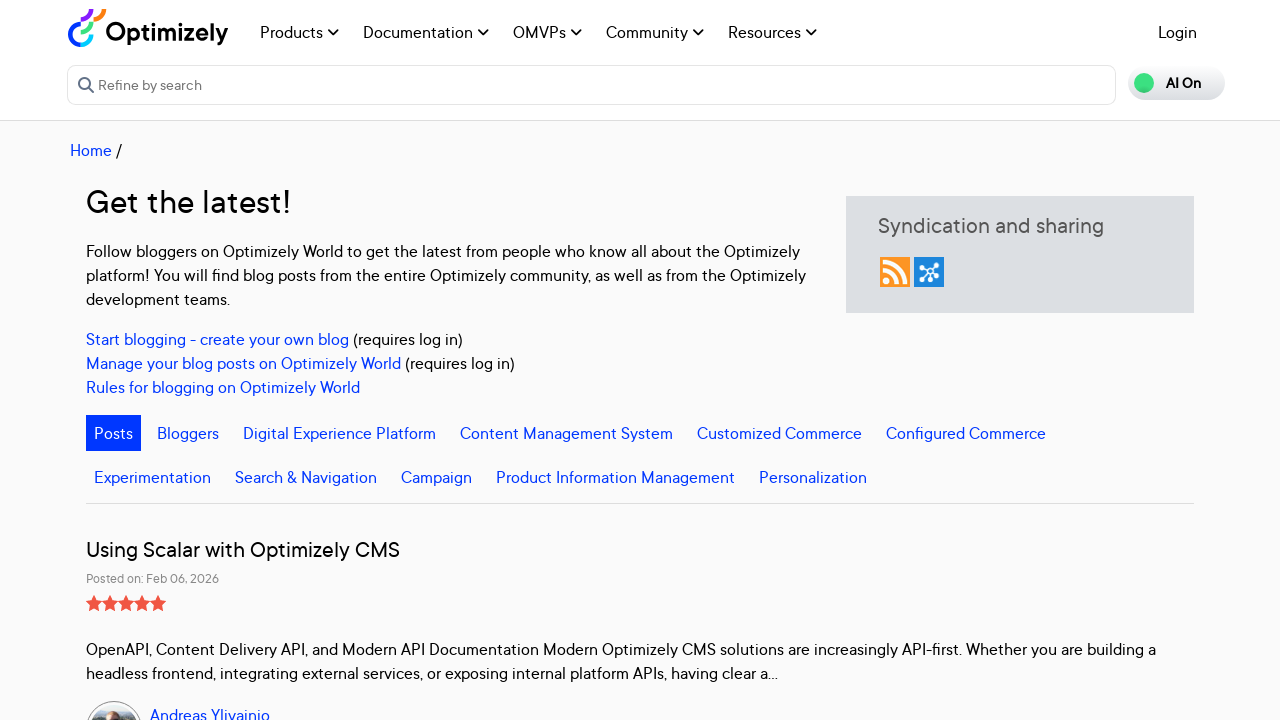

Blog list titles loaded on current page
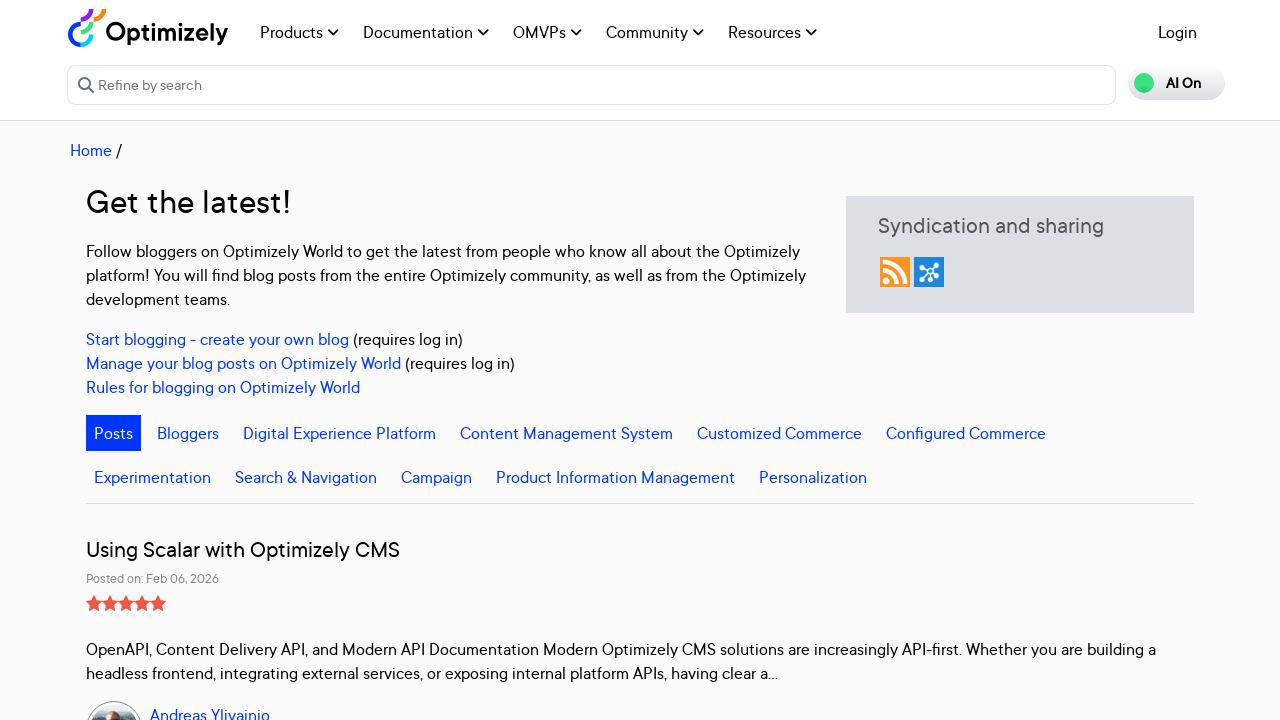

Retrieved 8 blog titles from current page
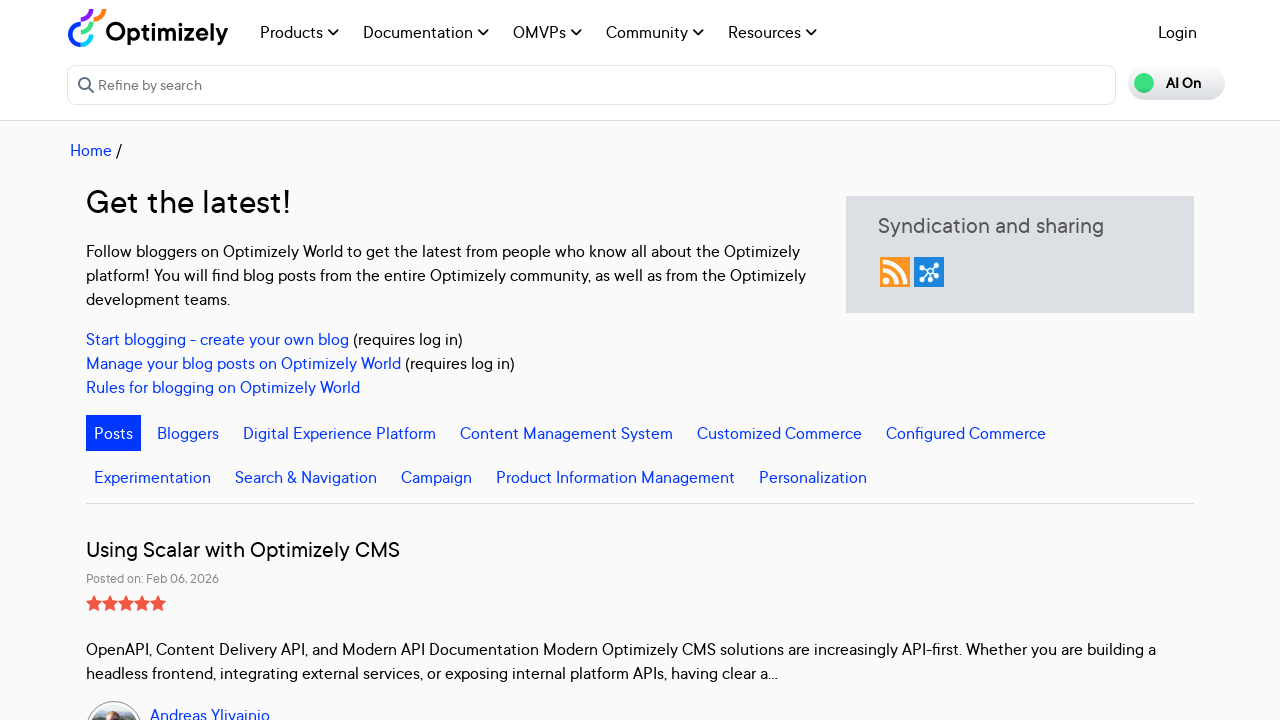

Verified all blog titles on current page are non-empty
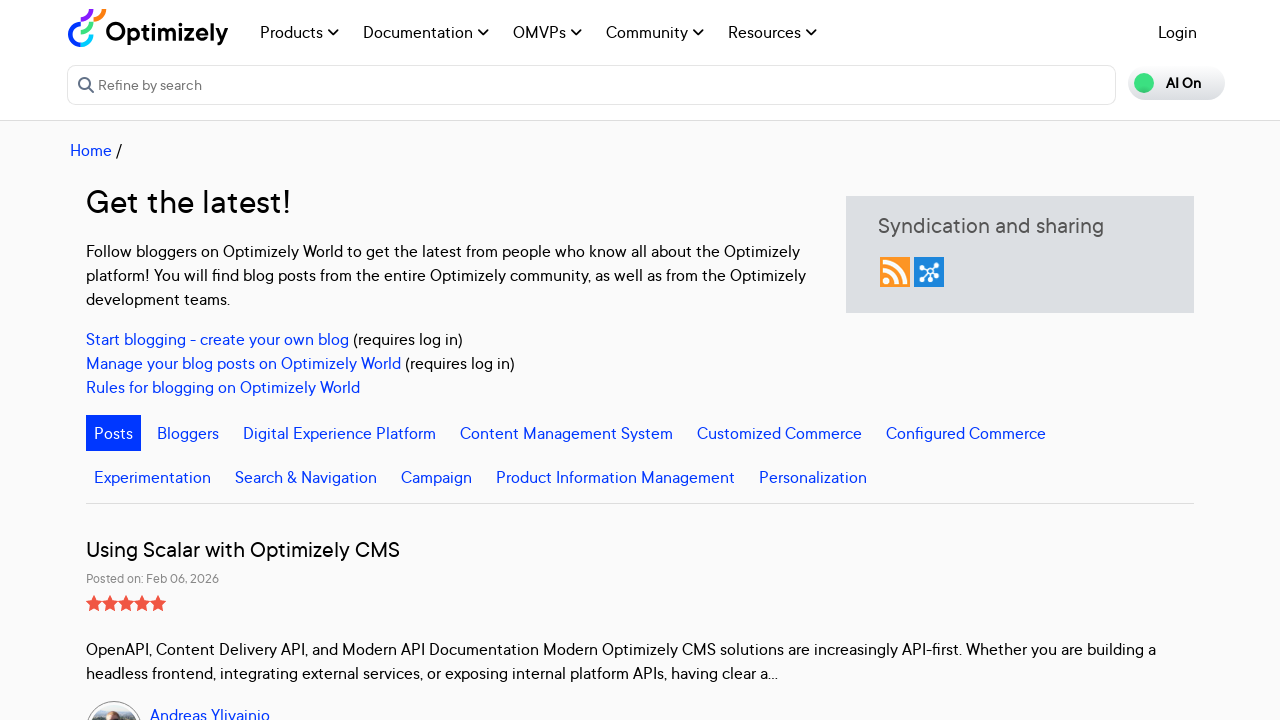

Clicked next page button to navigate to page 6 at (802, 420) on a.nextButton
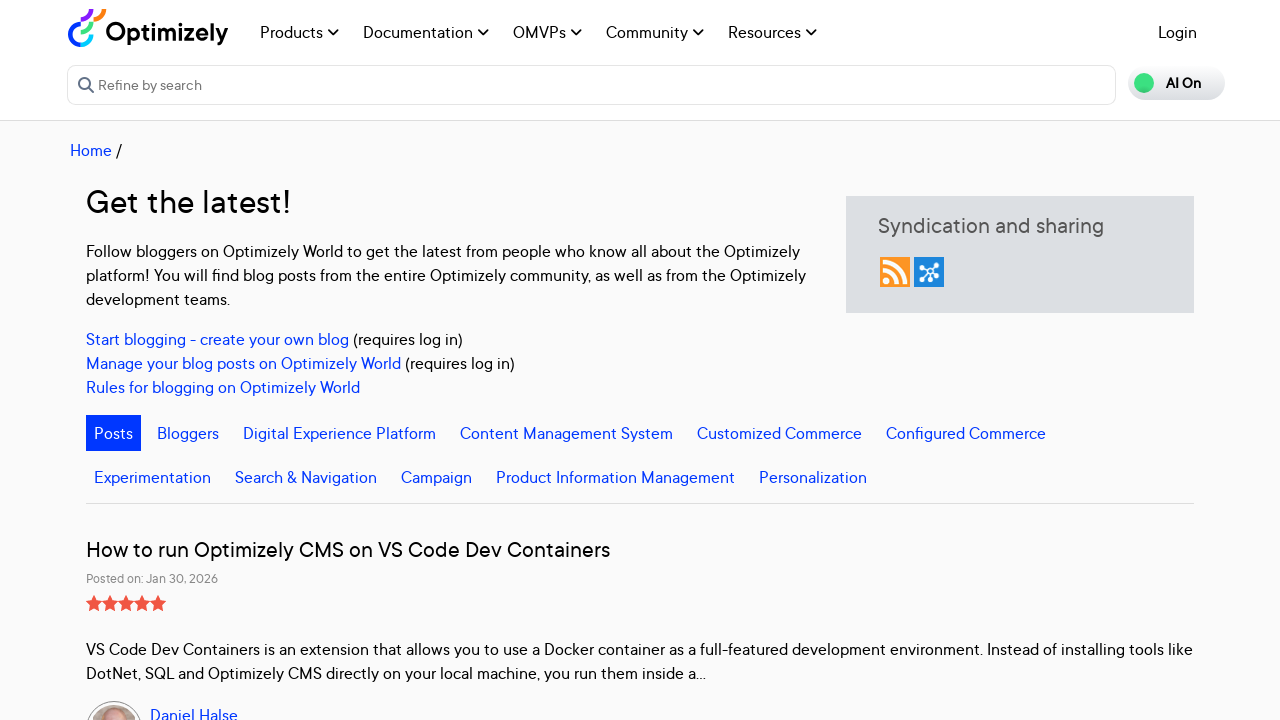

Next page content loaded
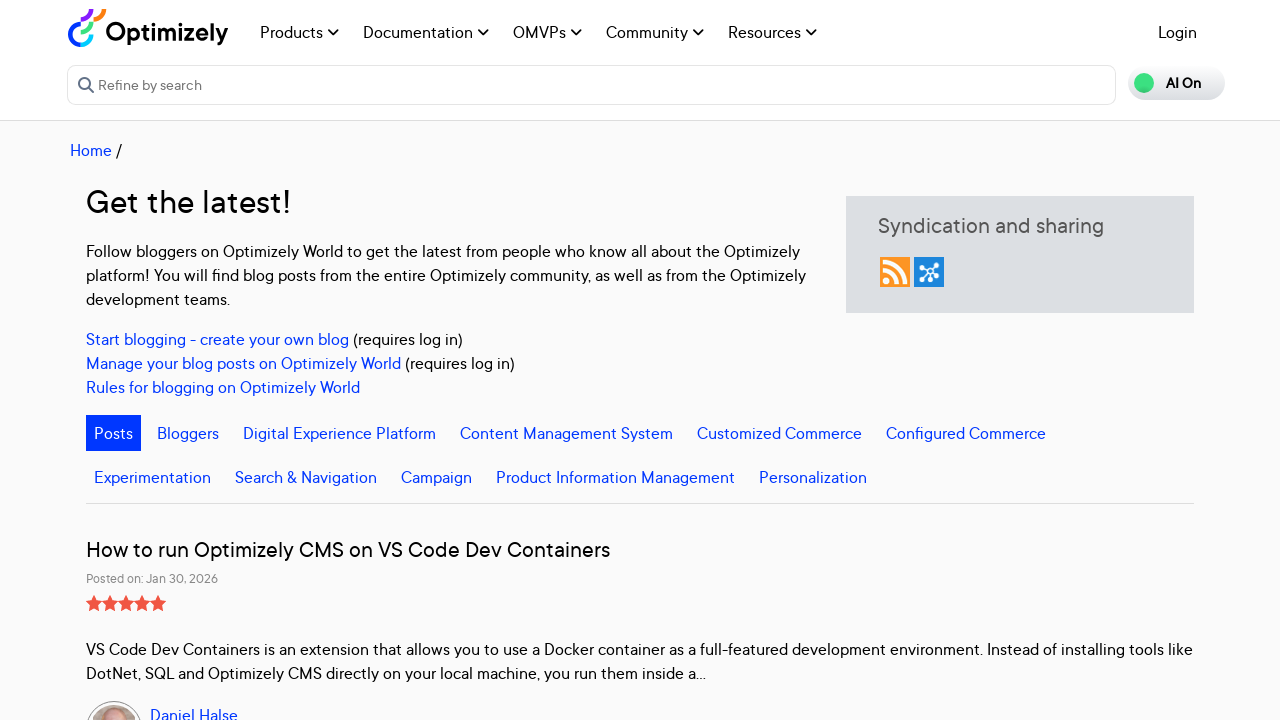

Blog list titles loaded on current page
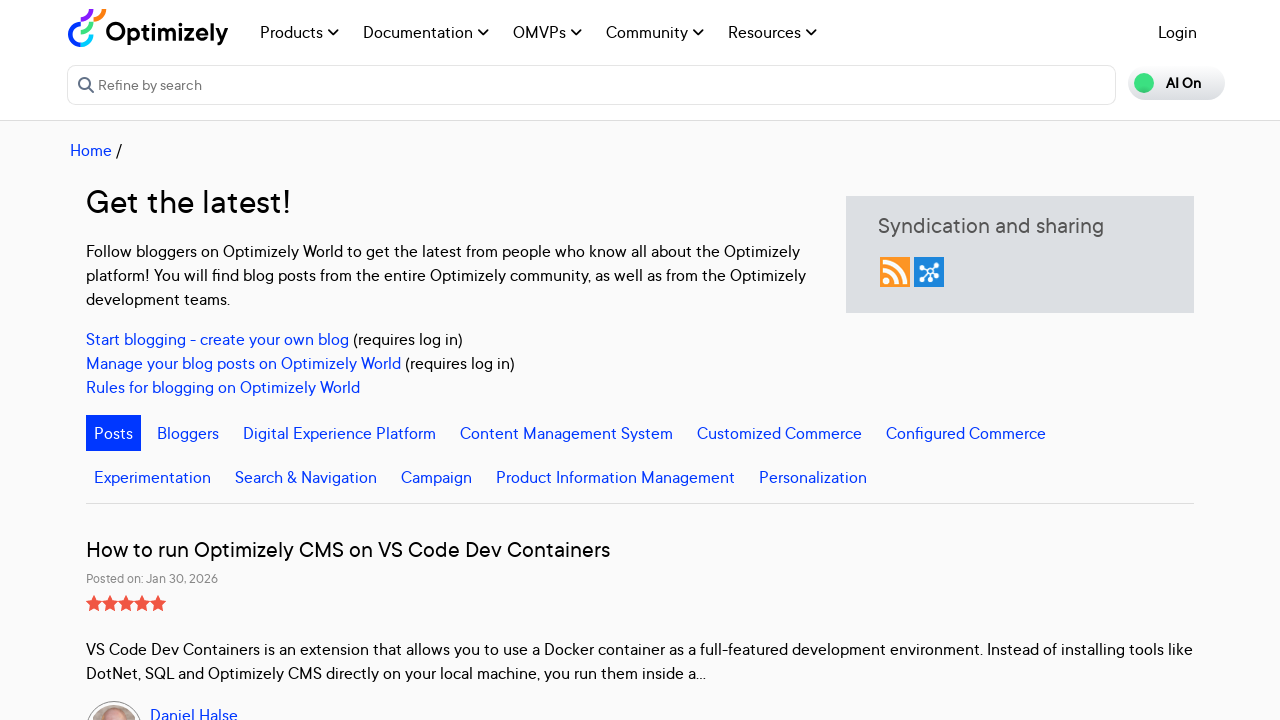

Retrieved 8 blog titles from current page
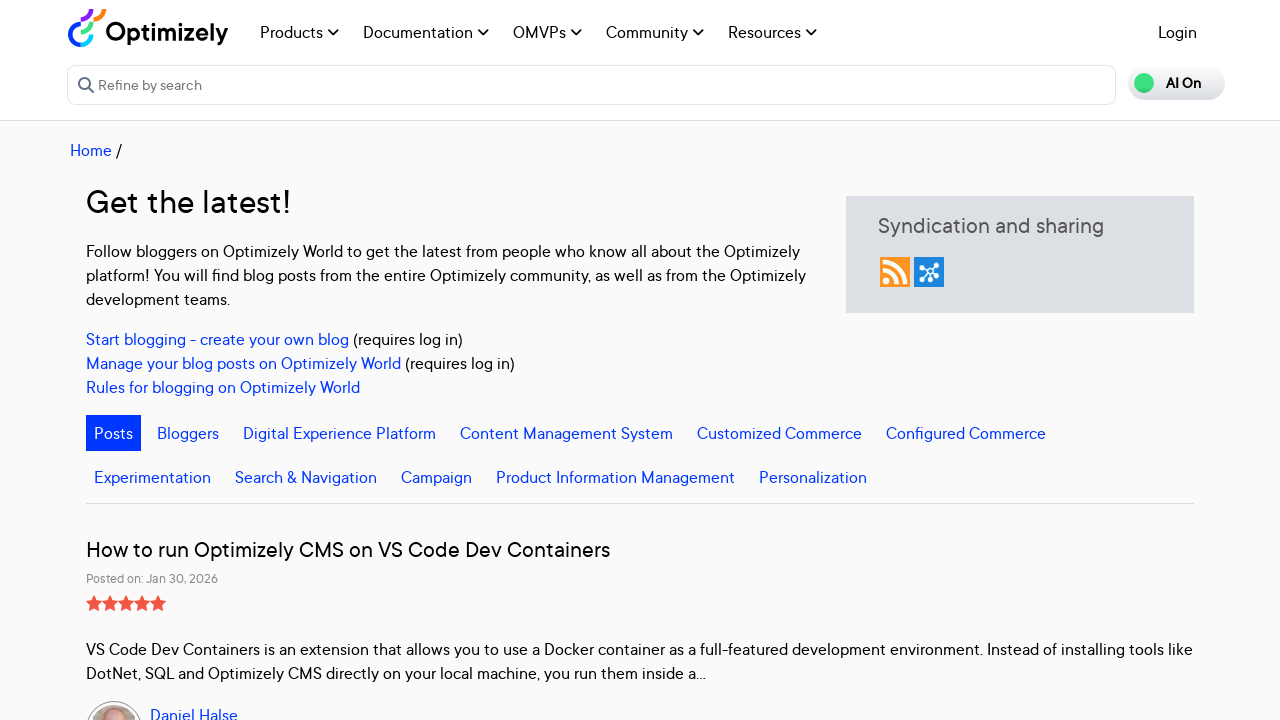

Verified all blog titles on current page are non-empty
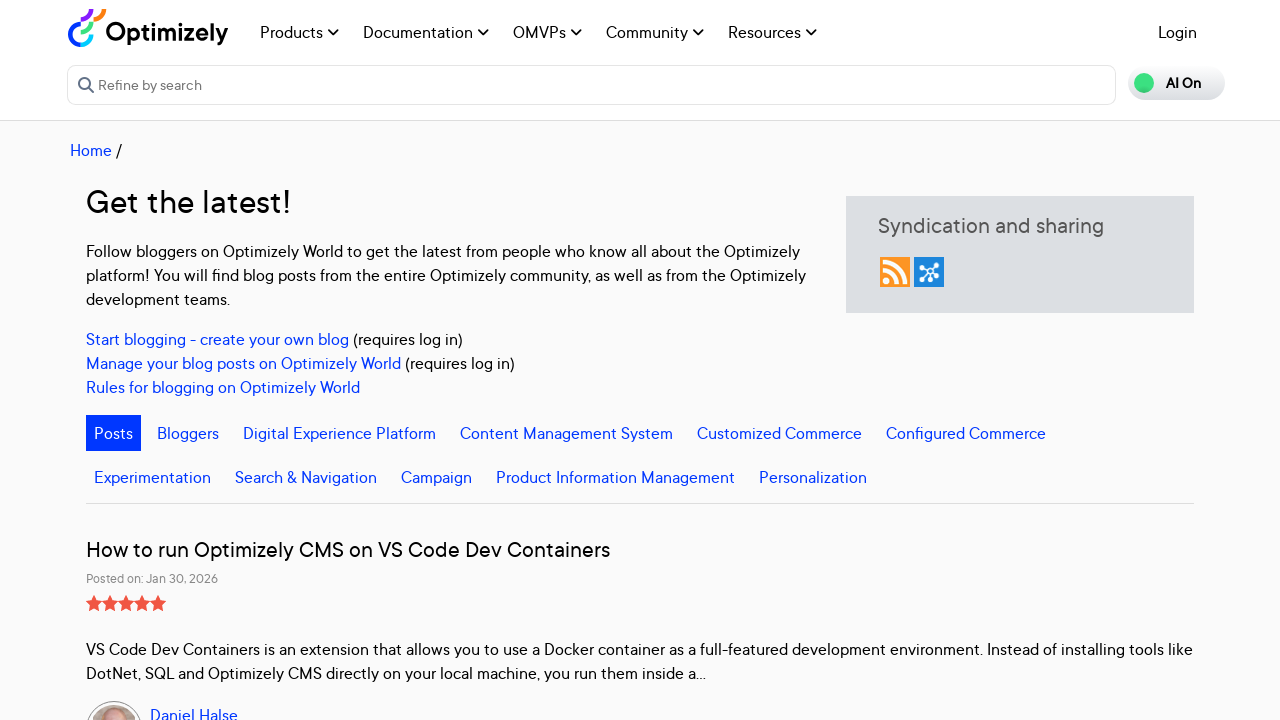

Clicked next page button to navigate to page 7 at (802, 420) on a.nextButton
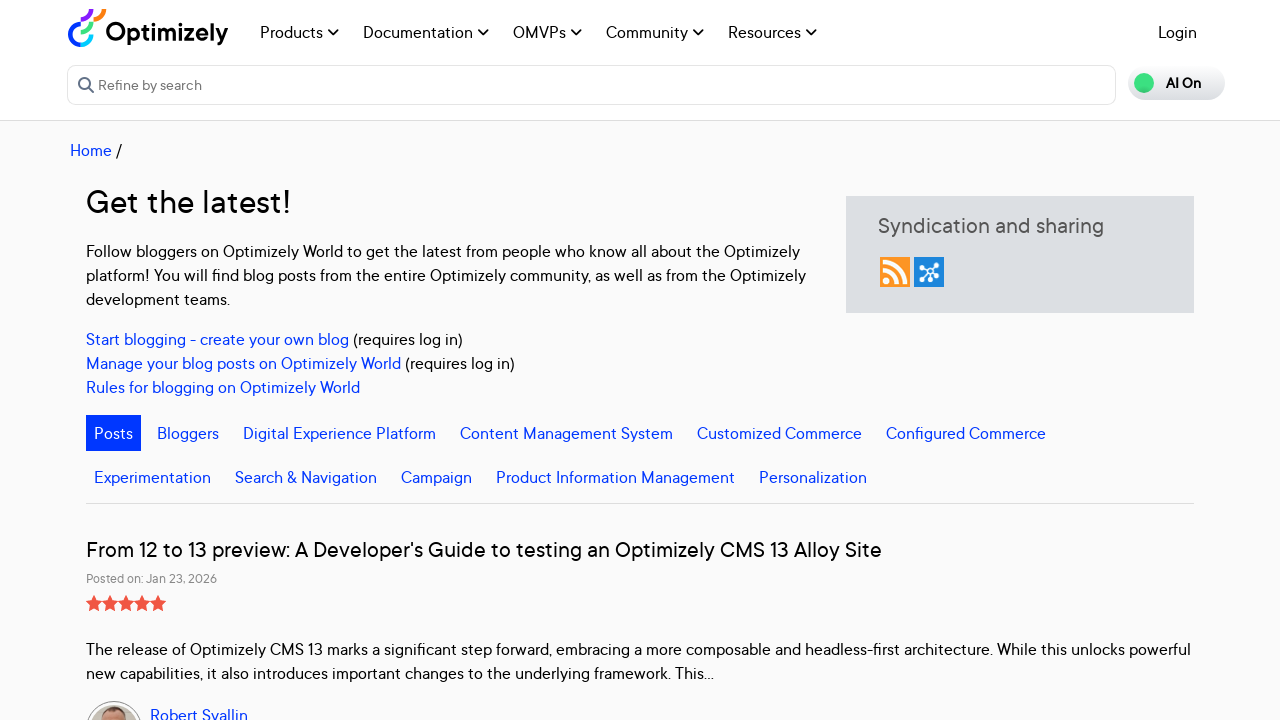

Next page content loaded
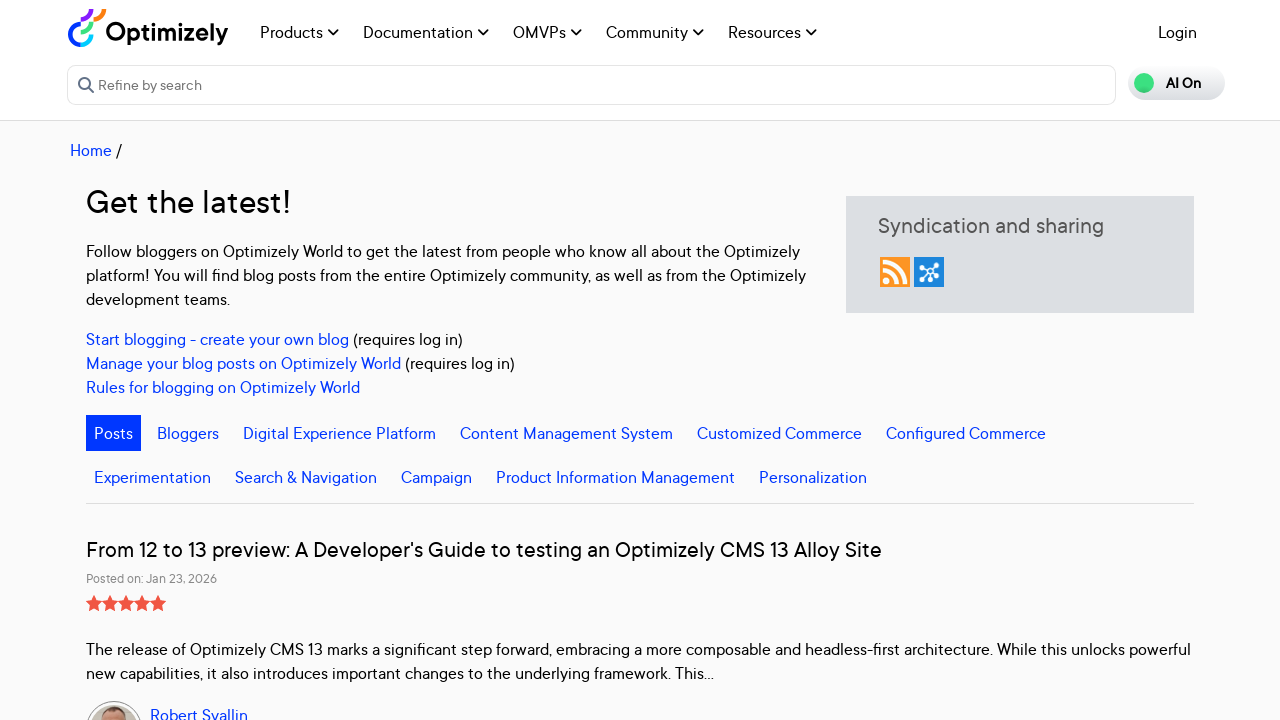

Blog list titles loaded on current page
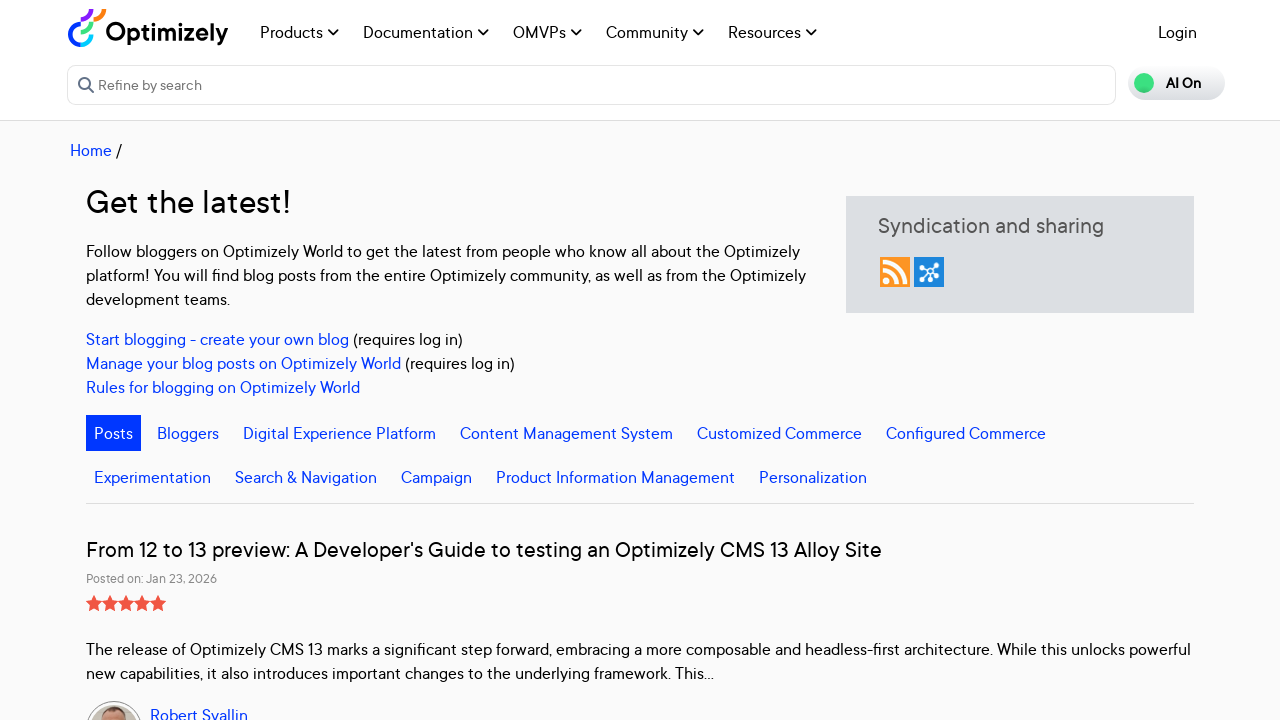

Retrieved 8 blog titles from current page
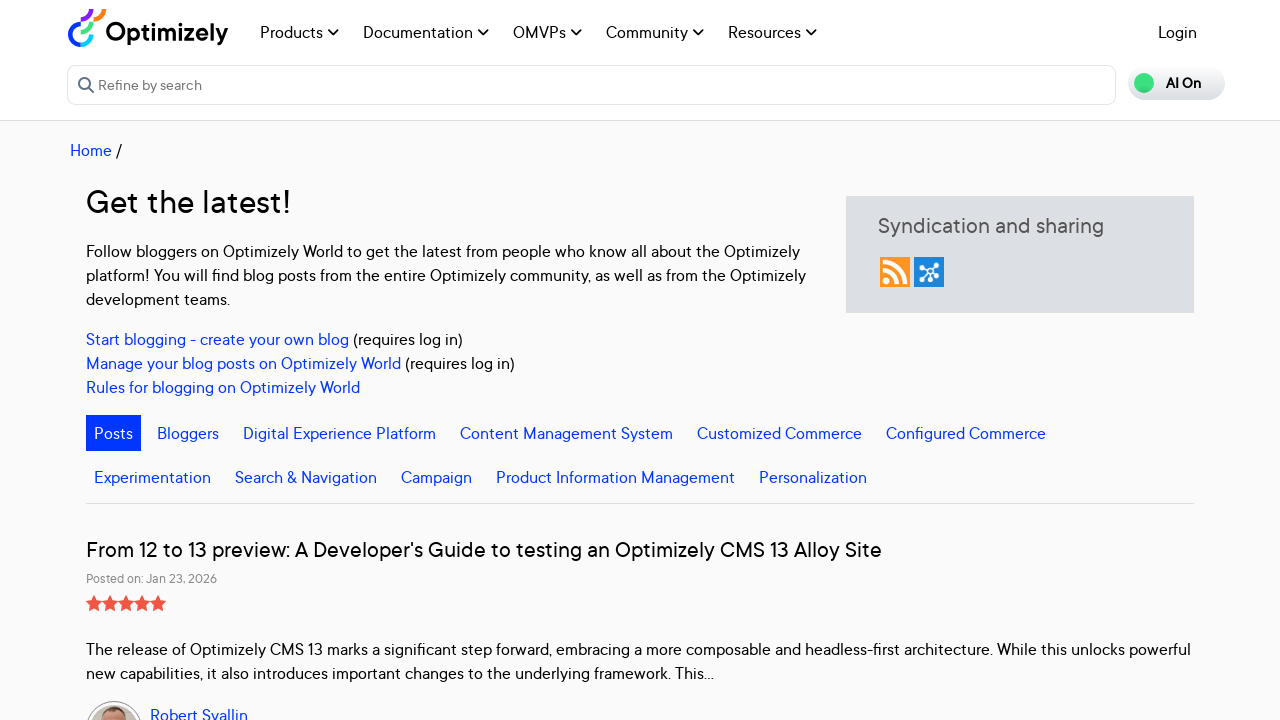

Verified all blog titles on current page are non-empty
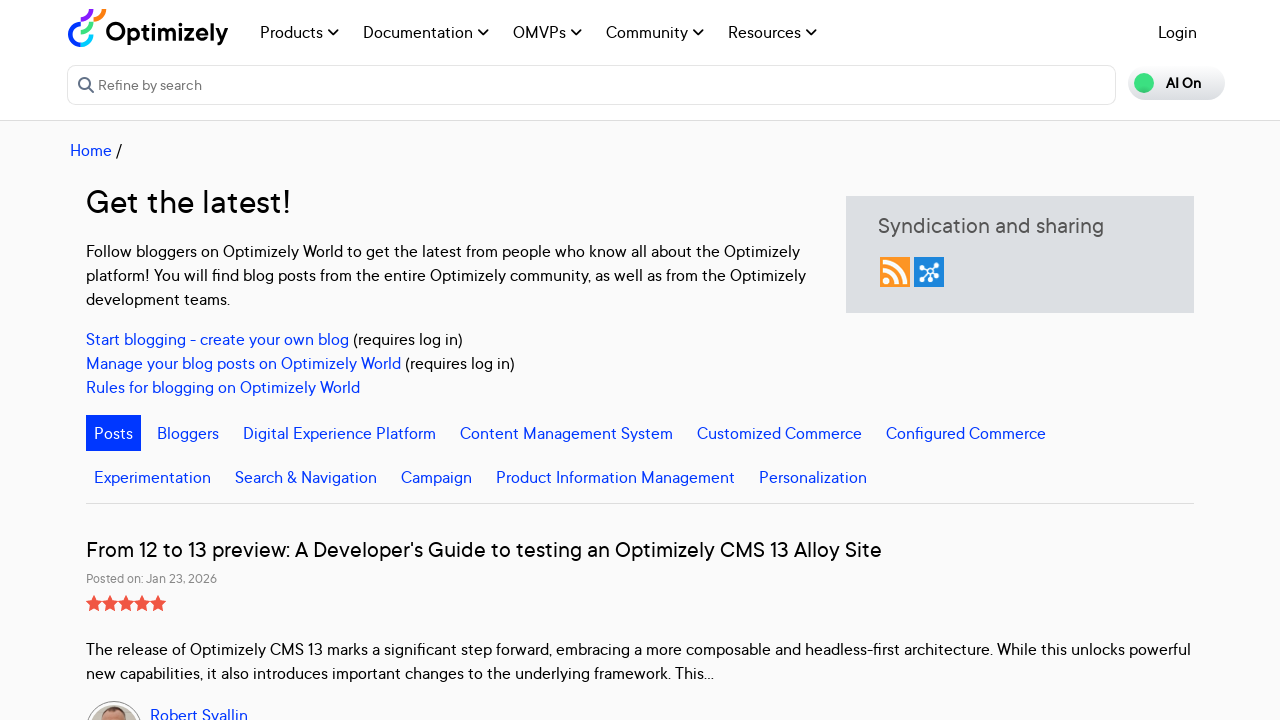

Clicked next page button to navigate to page 8 at (802, 420) on a.nextButton
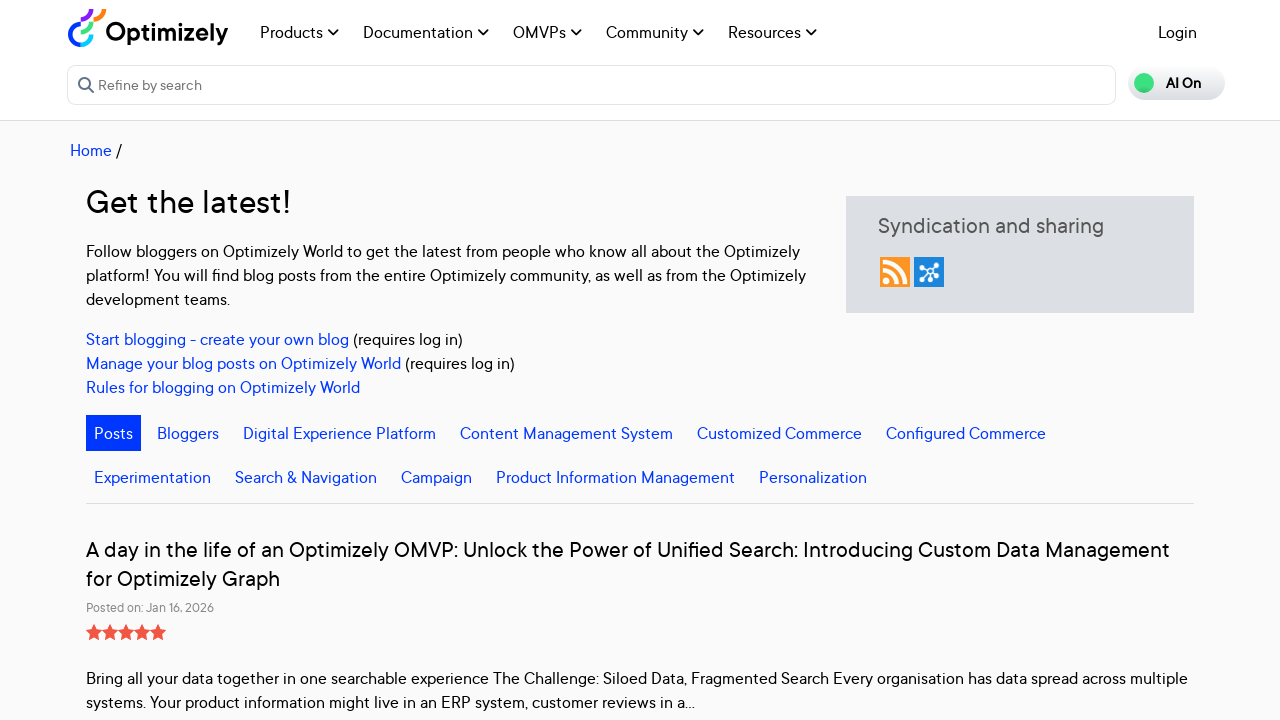

Next page content loaded
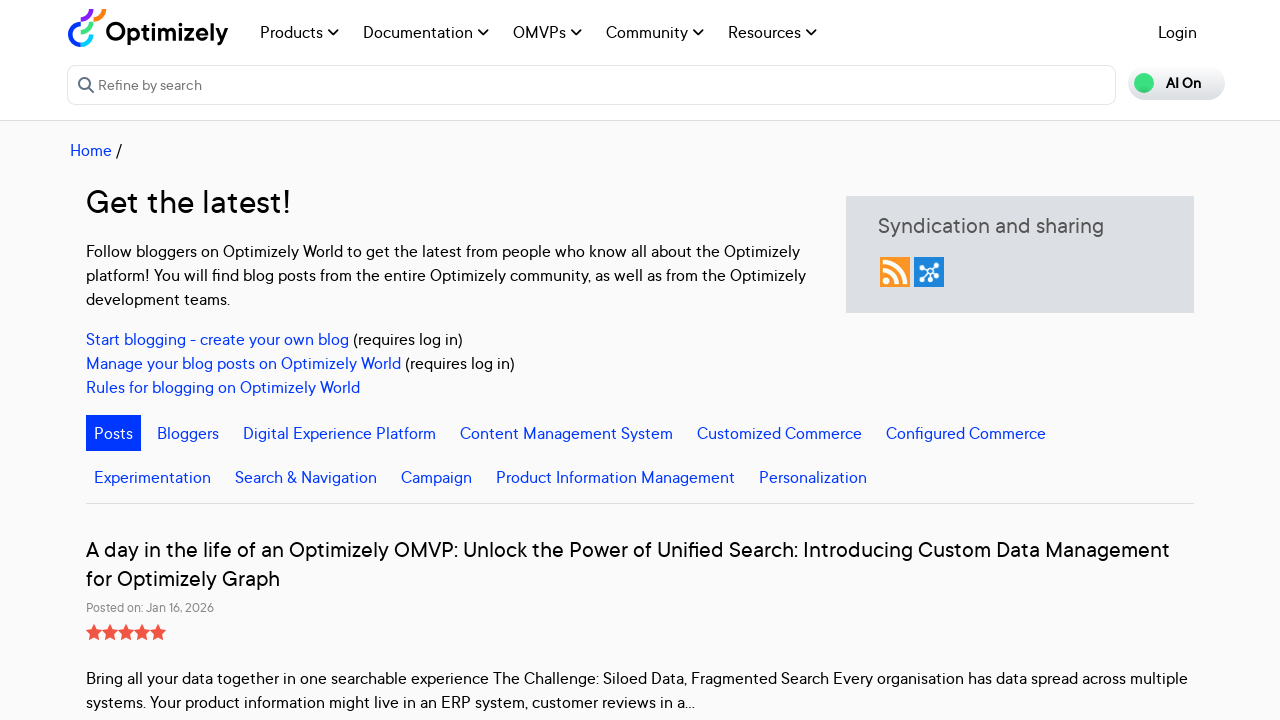

Blog list titles loaded on current page
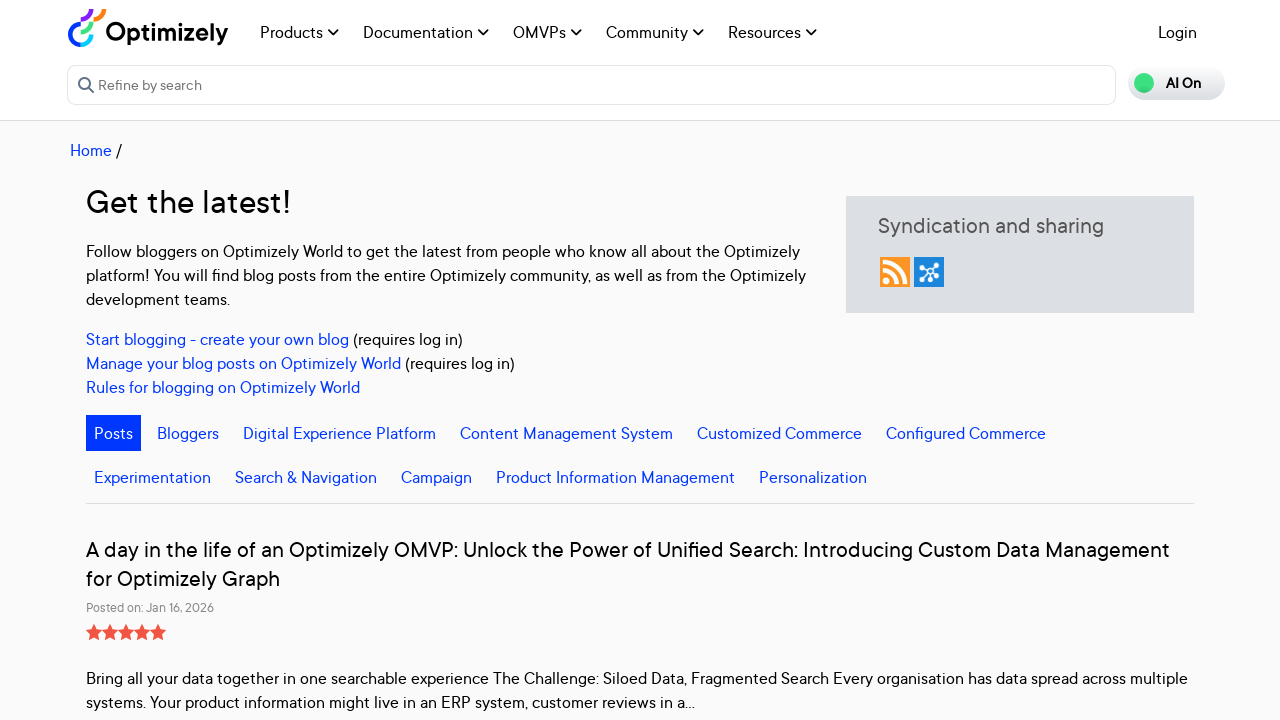

Retrieved 8 blog titles from current page
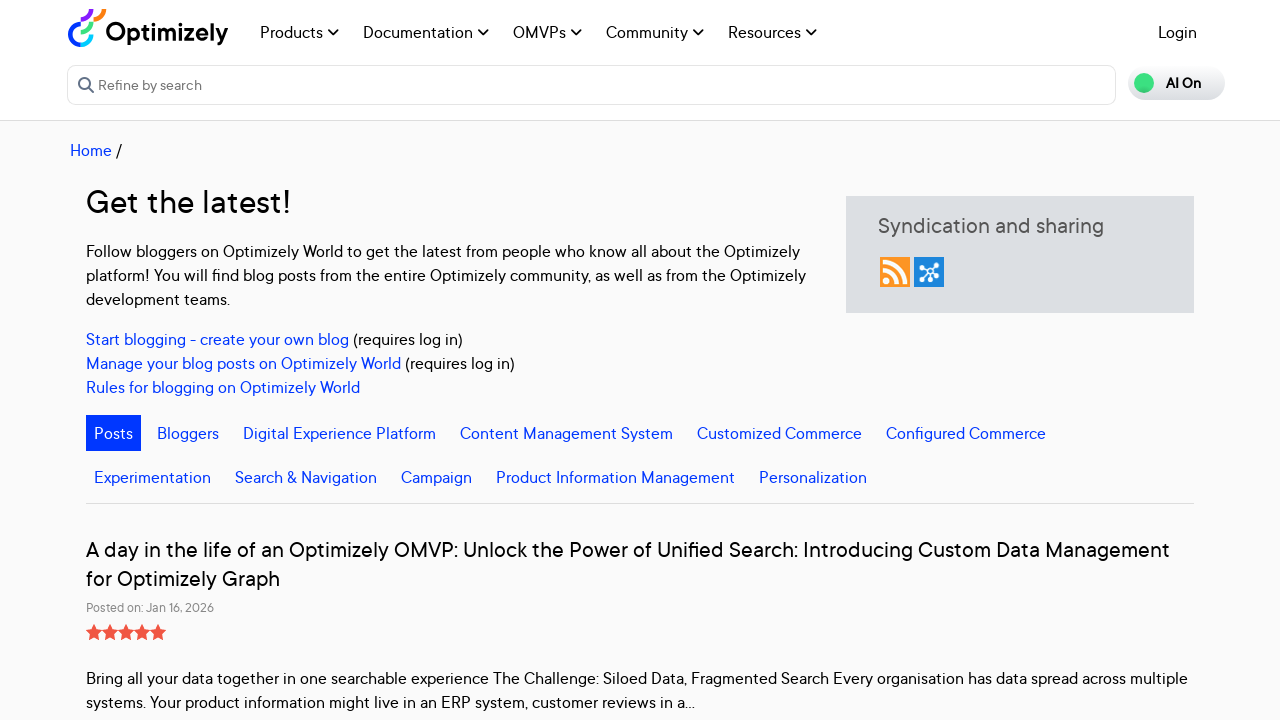

Verified all blog titles on current page are non-empty
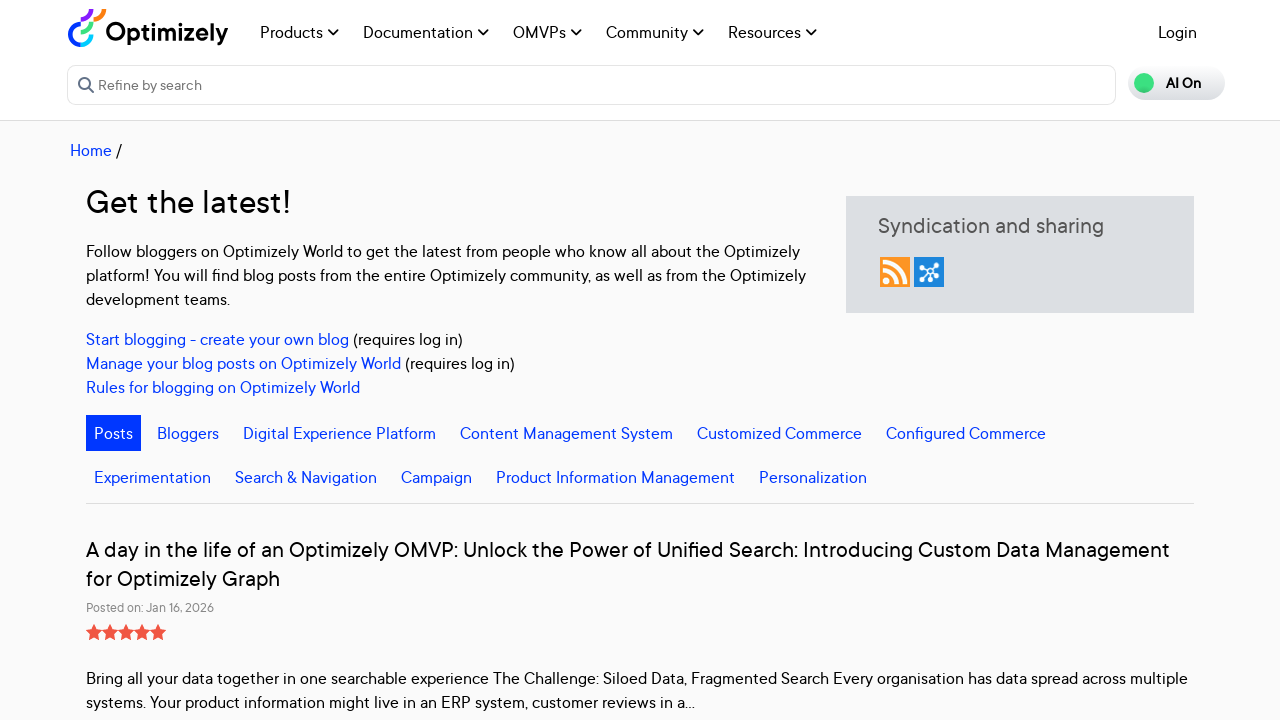

Clicked next page button to navigate to page 9 at (802, 420) on a.nextButton
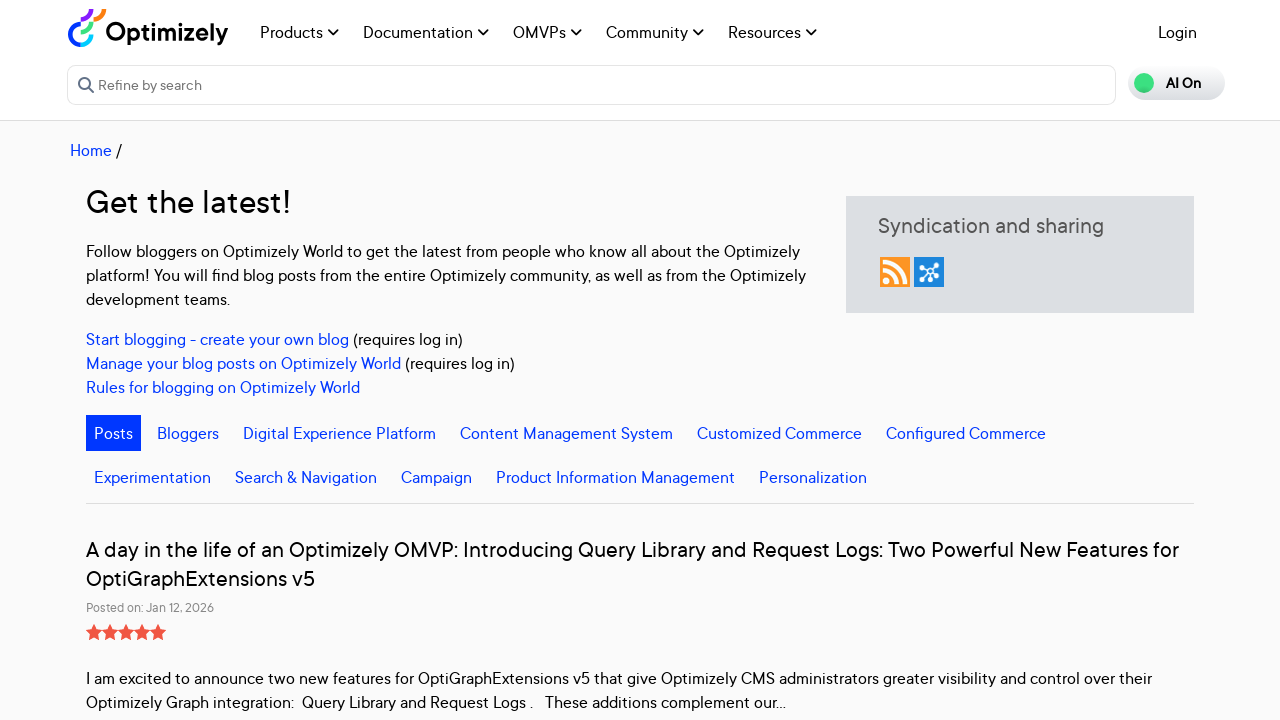

Next page content loaded
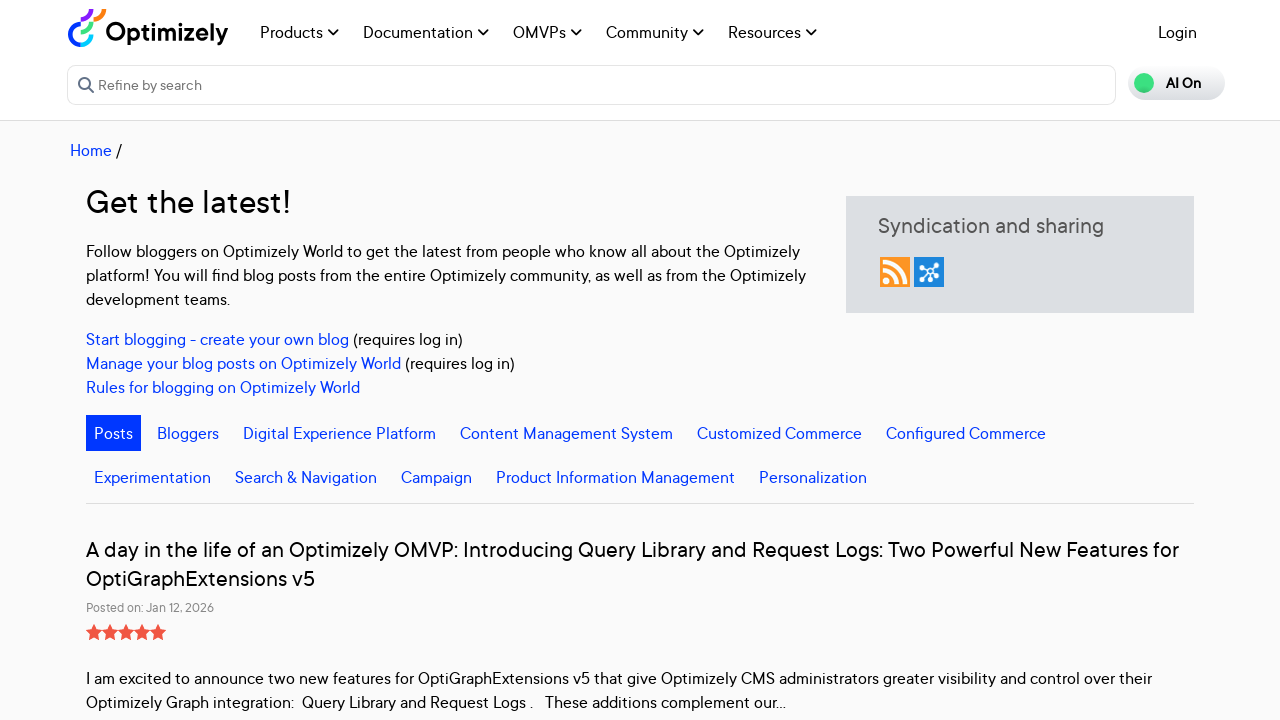

Blog list titles loaded on current page
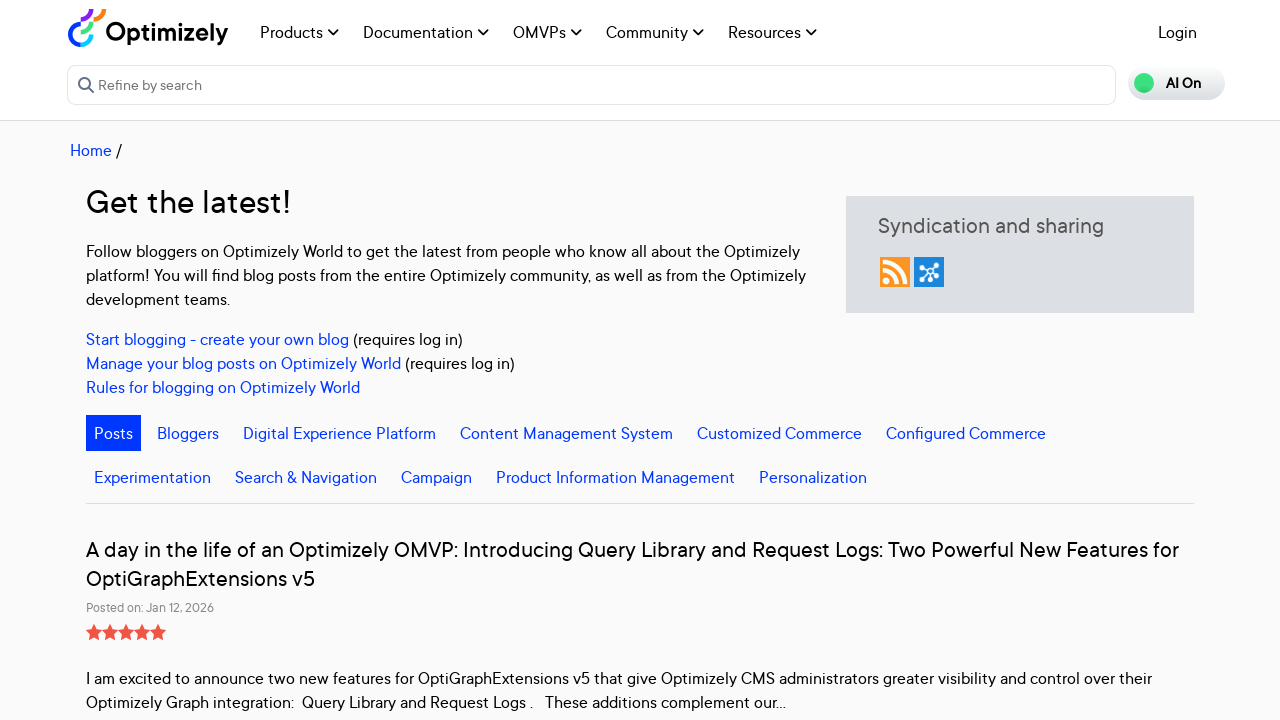

Retrieved 8 blog titles from current page
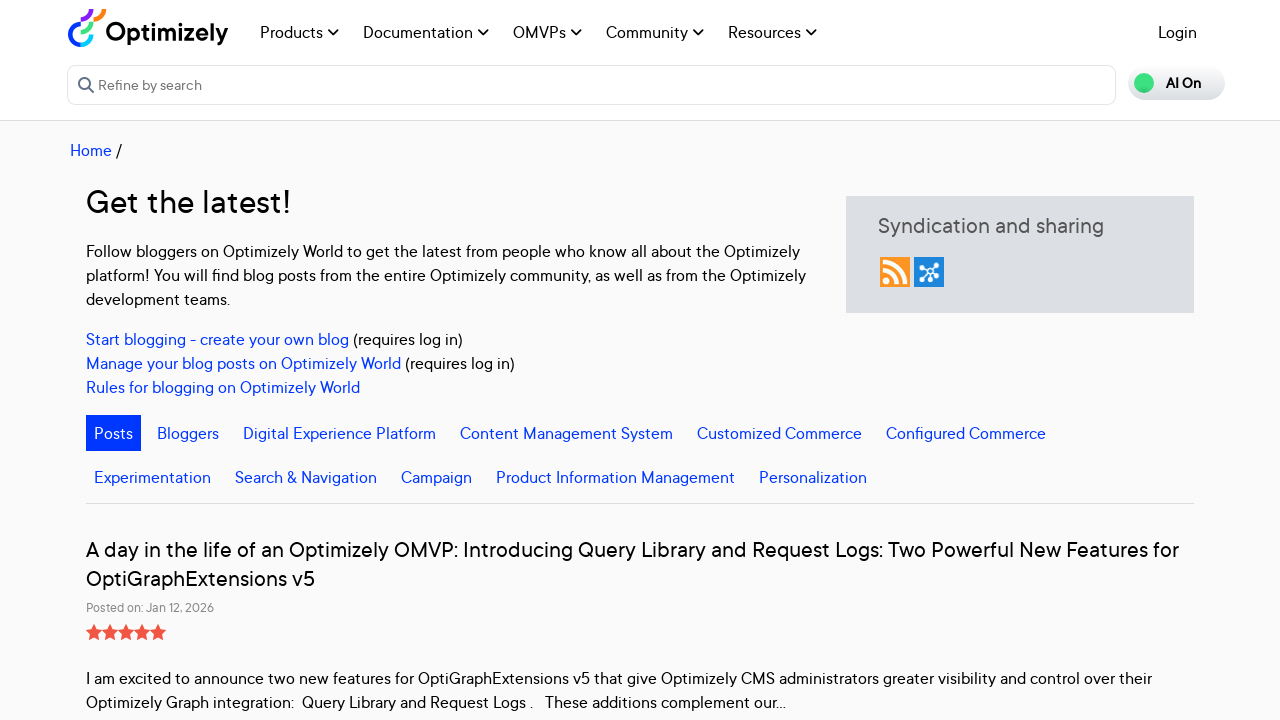

Verified all blog titles on current page are non-empty
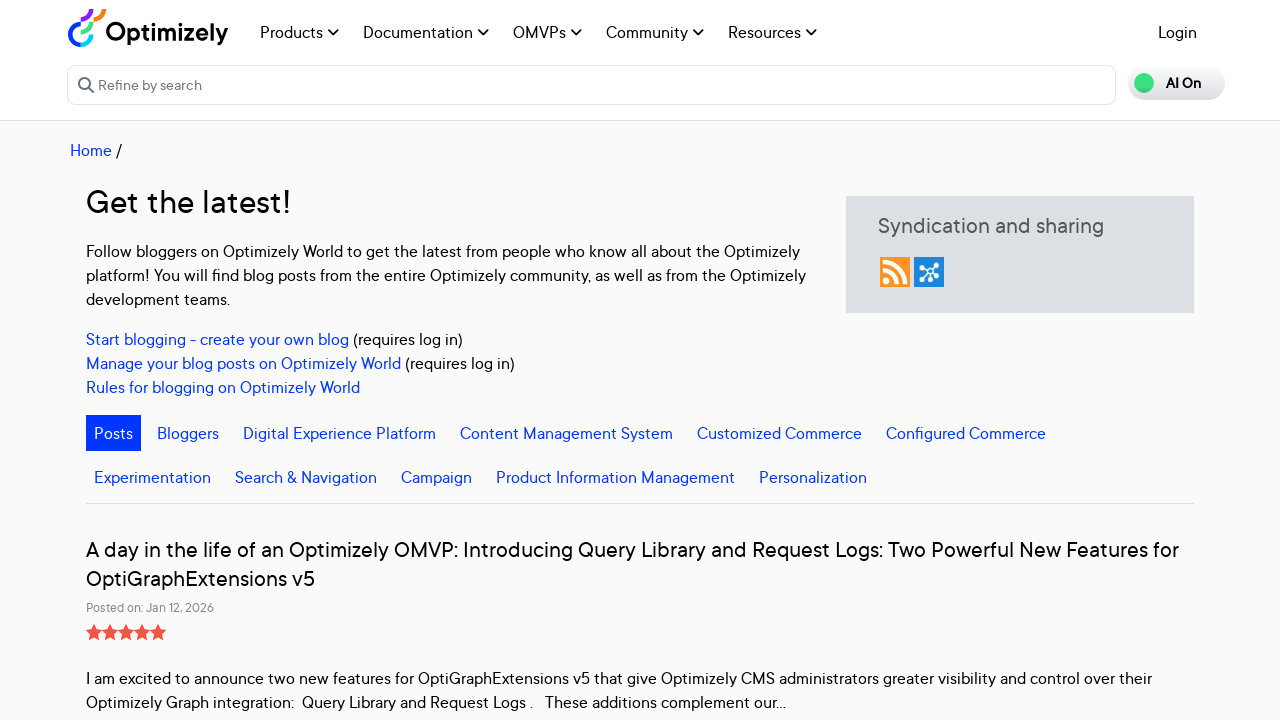

Clicked next page button to navigate to page 10 at (802, 420) on a.nextButton
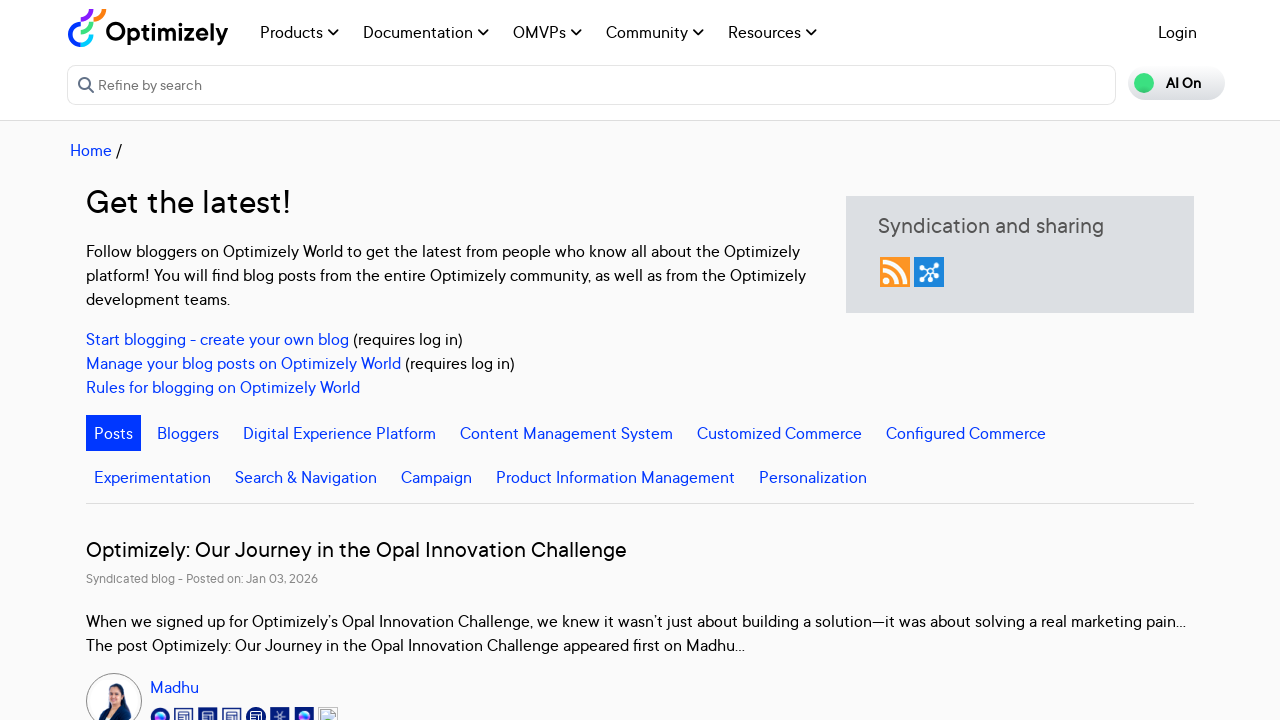

Next page content loaded
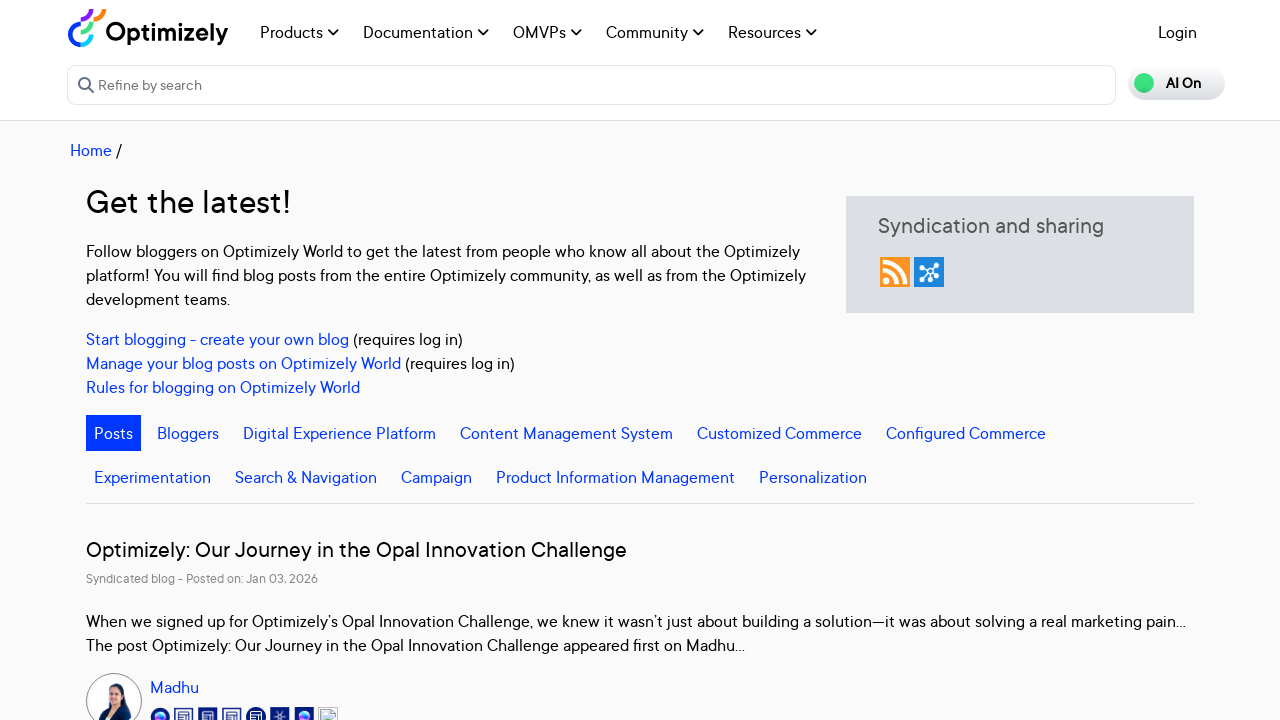

Blog list titles loaded on current page
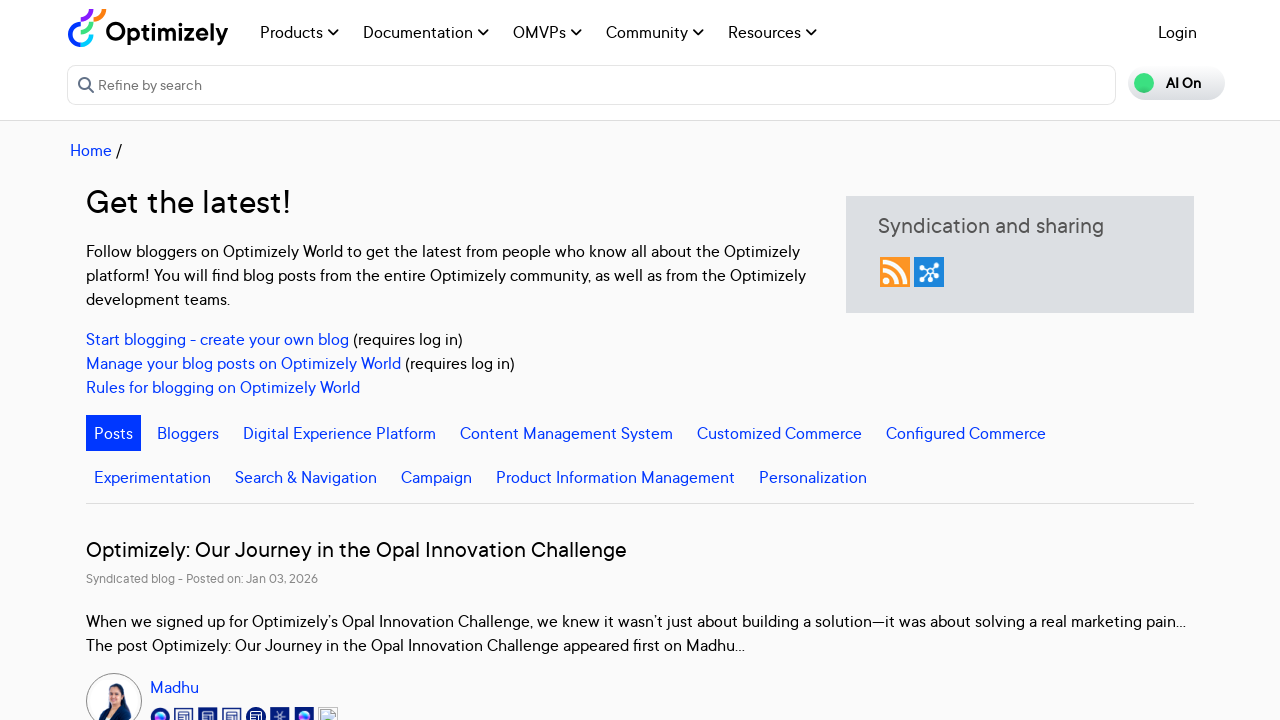

Retrieved 8 blog titles from current page
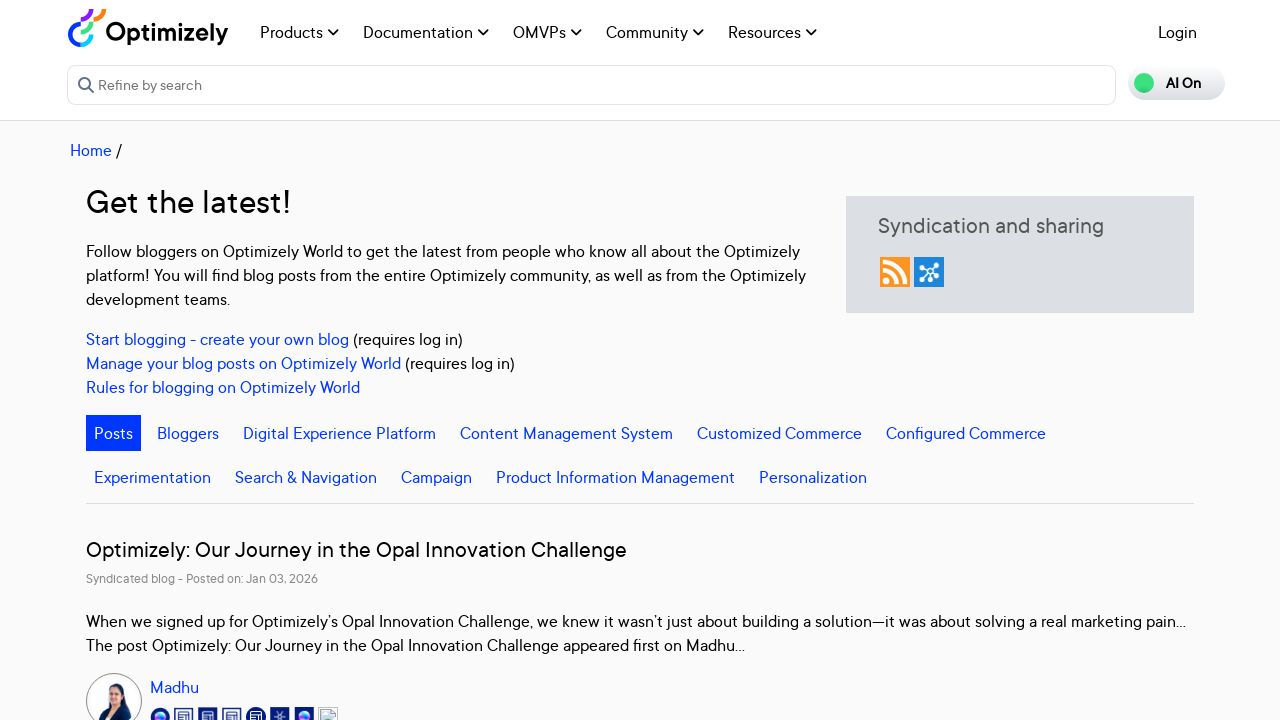

Verified all blog titles on current page are non-empty
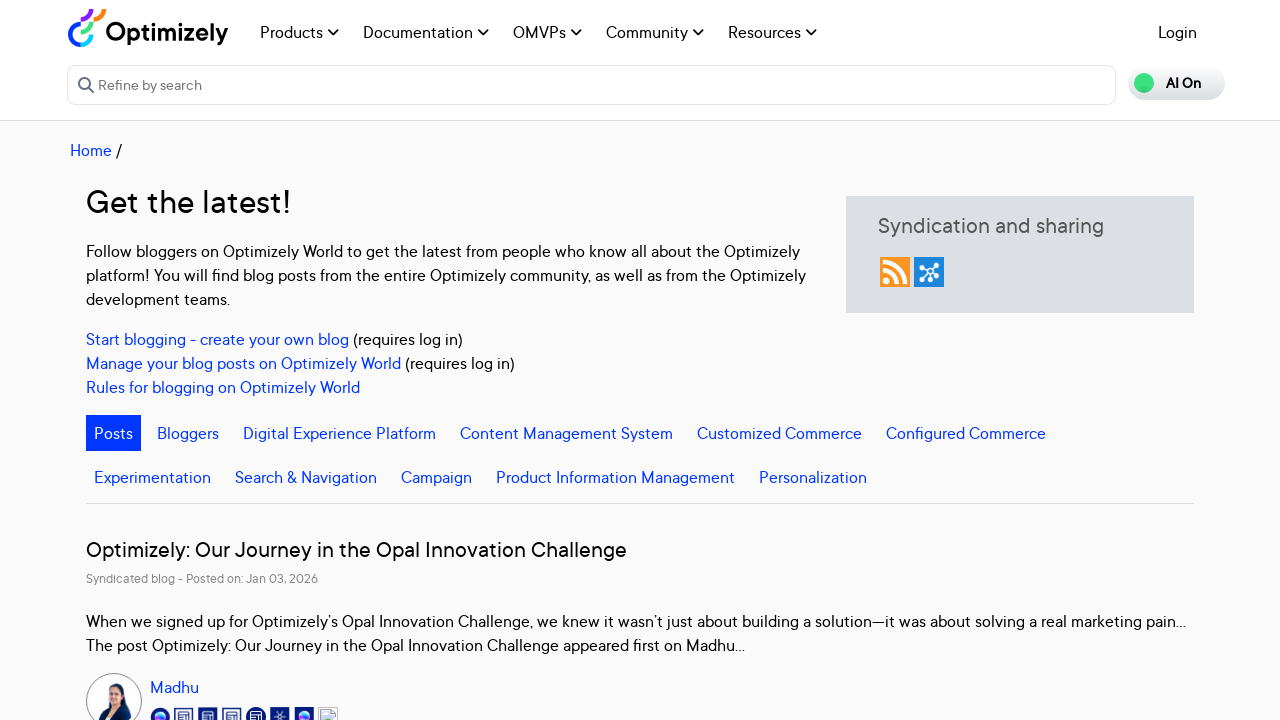

Clicked next page button to navigate to page 11 at (888, 420) on a.nextButton
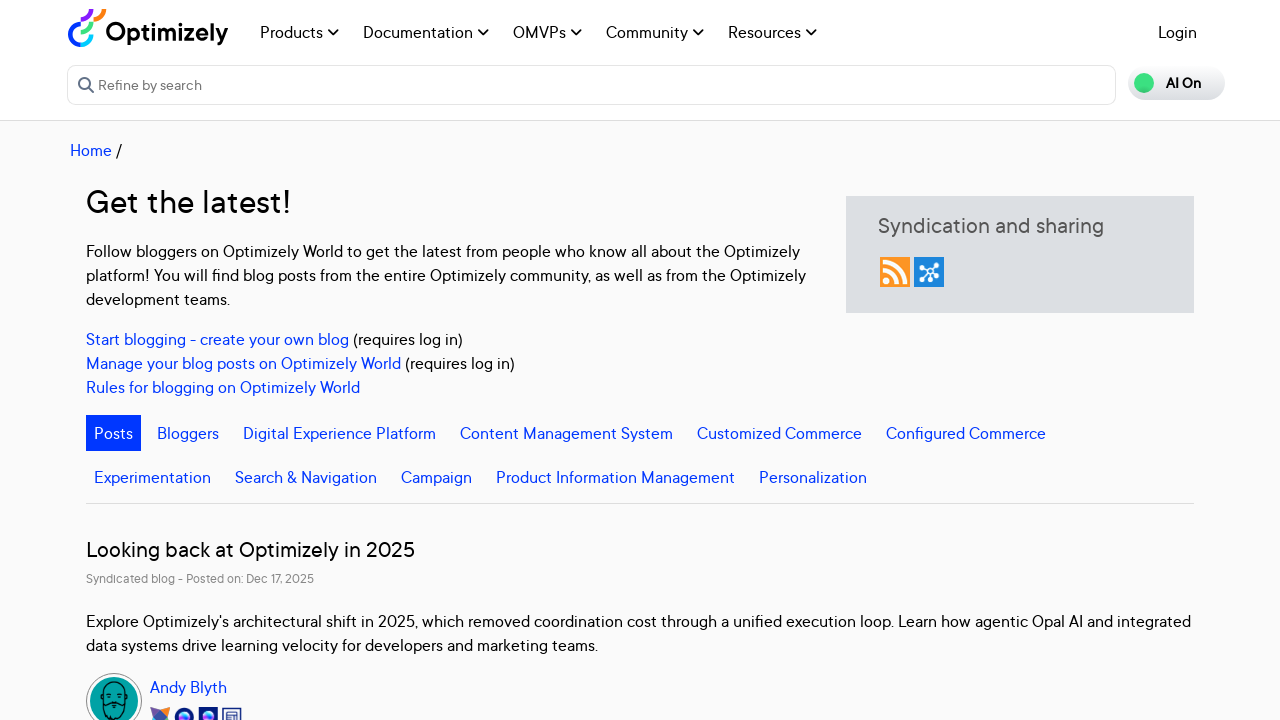

Next page content loaded
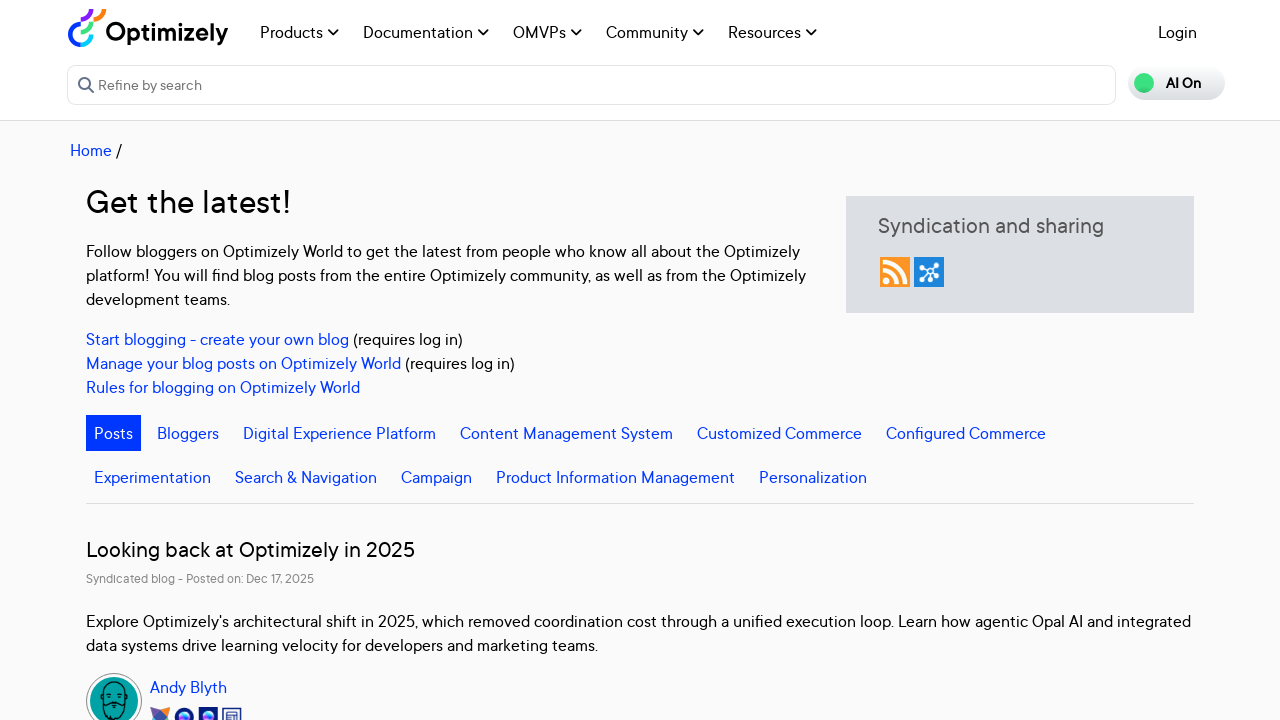

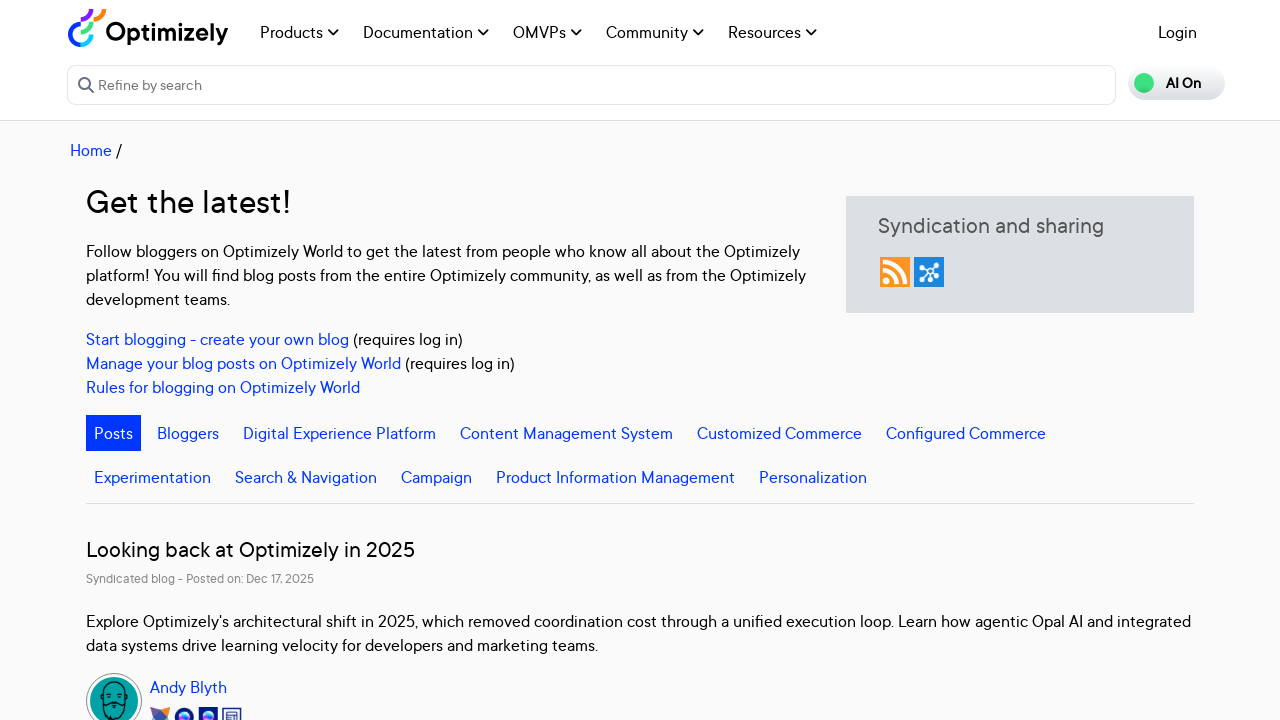